Tests a personal notes application by navigating to the notes page, adding 10 notes with titles and content in a loop, and then searching for notes containing "2025".

Starting URL: https://material.playwrightvn.com/

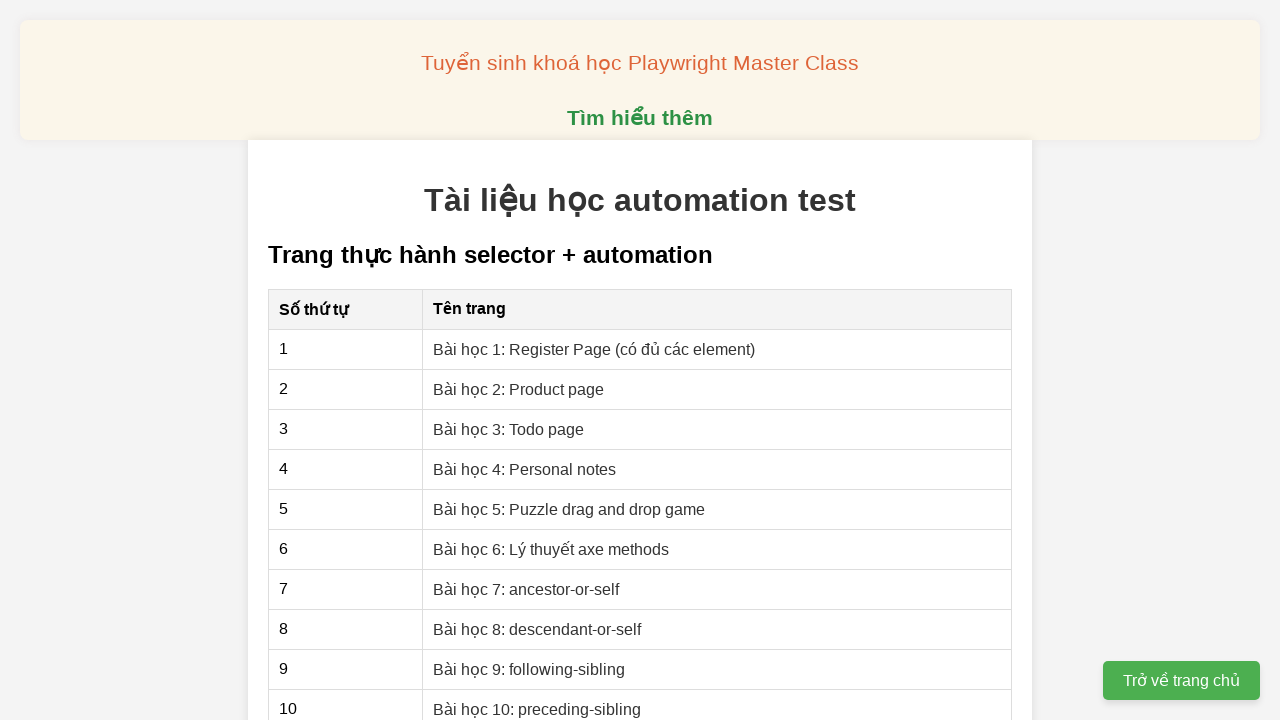

Clicked on Bài 3 link to navigate to personal notes page at (525, 469) on xpath=//*[@href="04-xpath-personal-notes.html"]
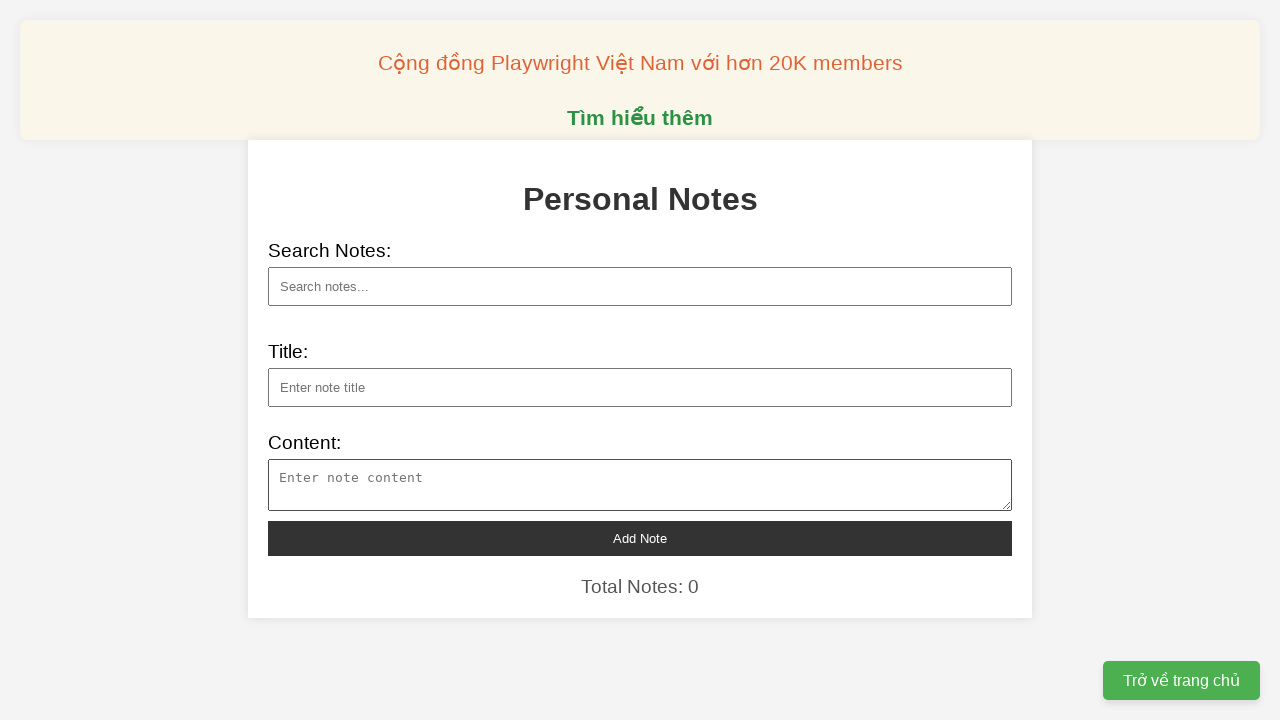

Filled note title for note 1: Đề Tiếng Anh thi tốt nghiệp THPT 2021 on xpath=//input[@id="note-title"]
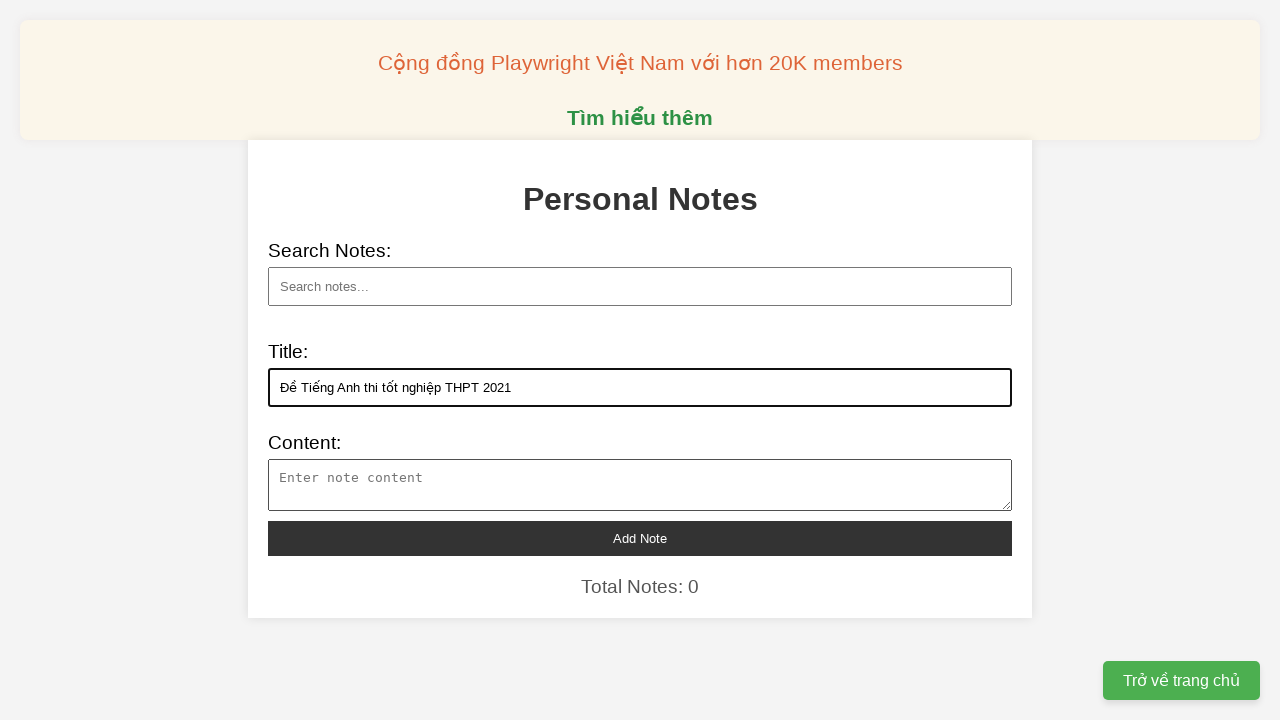

Filled note content for note 1 on xpath=//*[@id="note-content"]
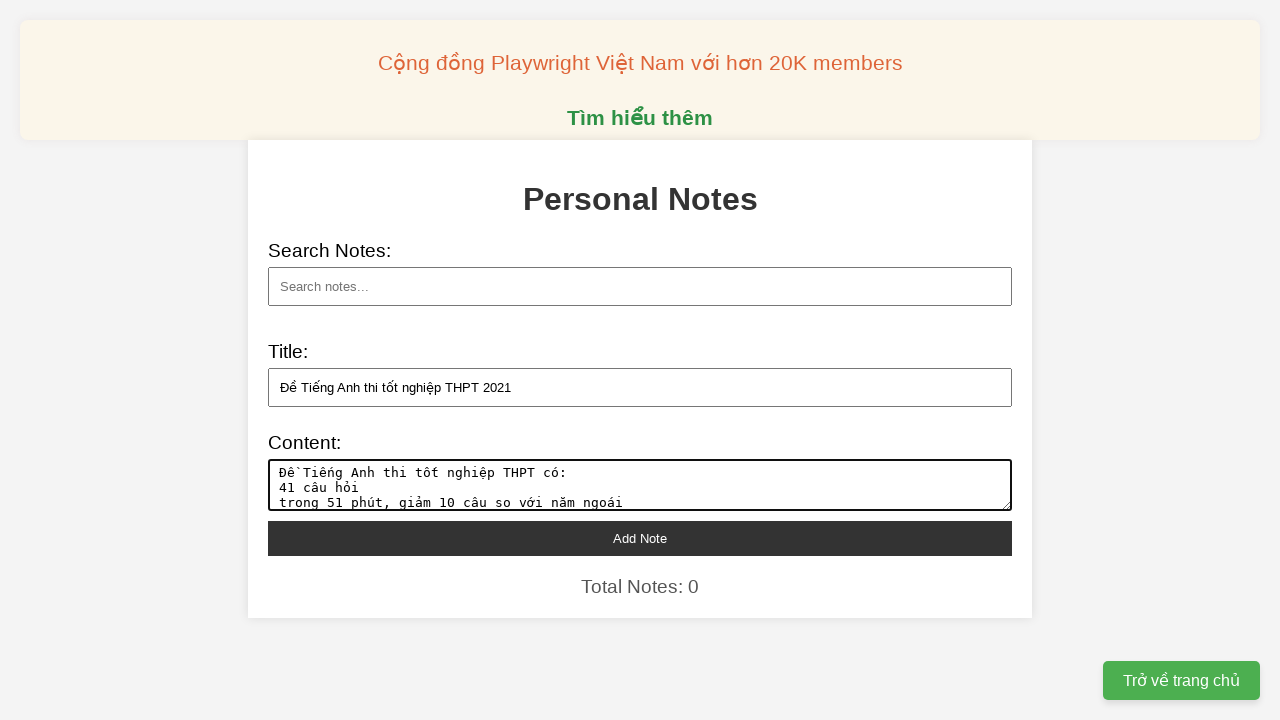

Clicked add note button for note 1 at (640, 538) on xpath=//button[@id="add-note"]
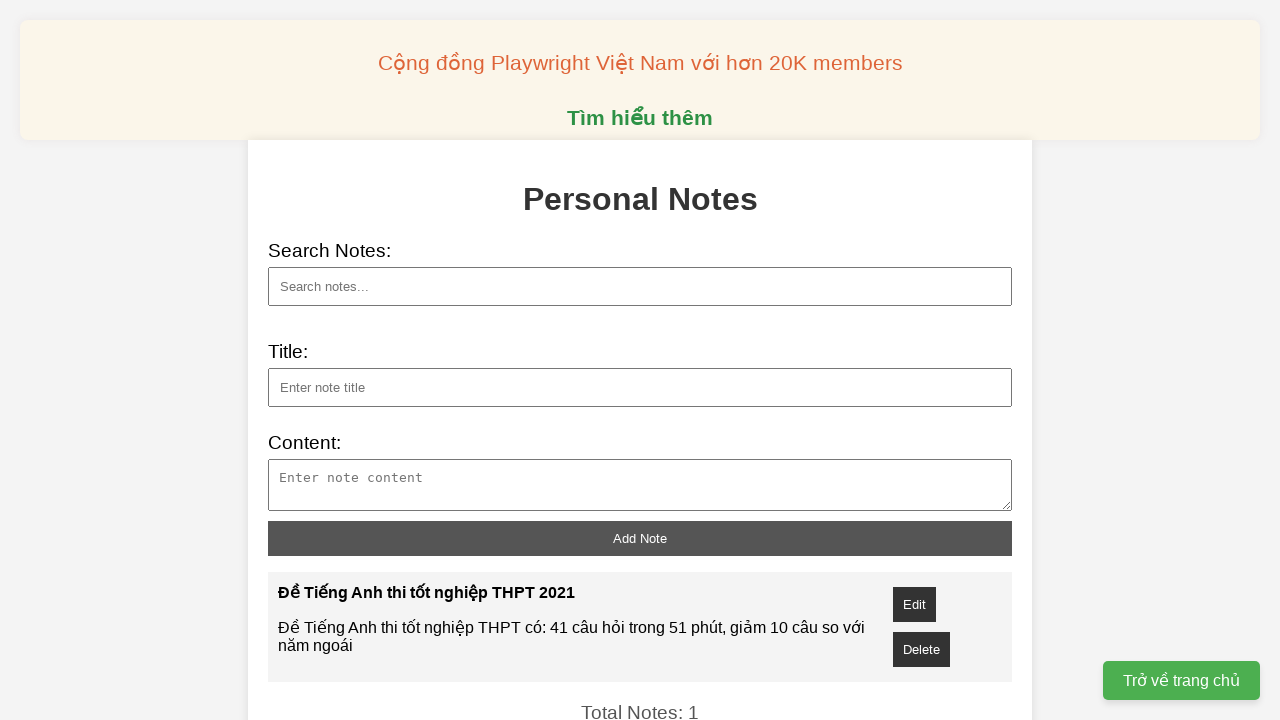

Waited for note 1 to be added
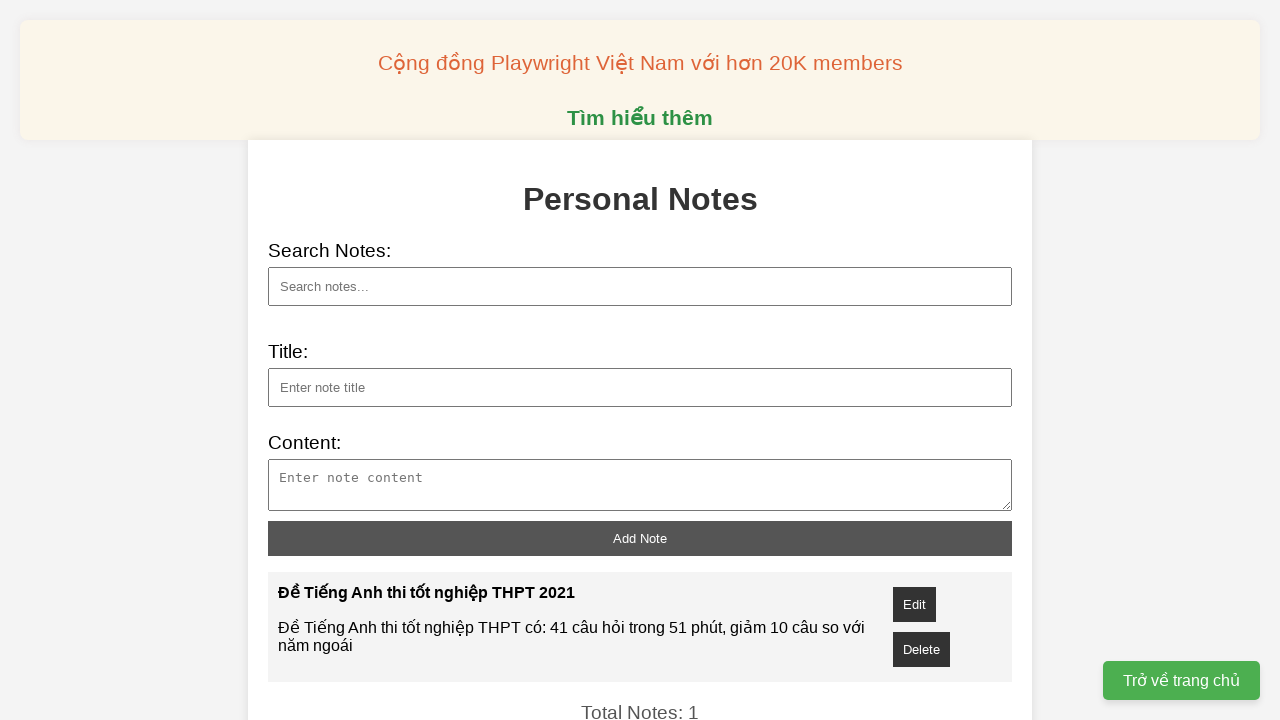

Filled note title for note 2: Đề Tiếng Anh thi tốt nghiệp THPT 2022 on xpath=//input[@id="note-title"]
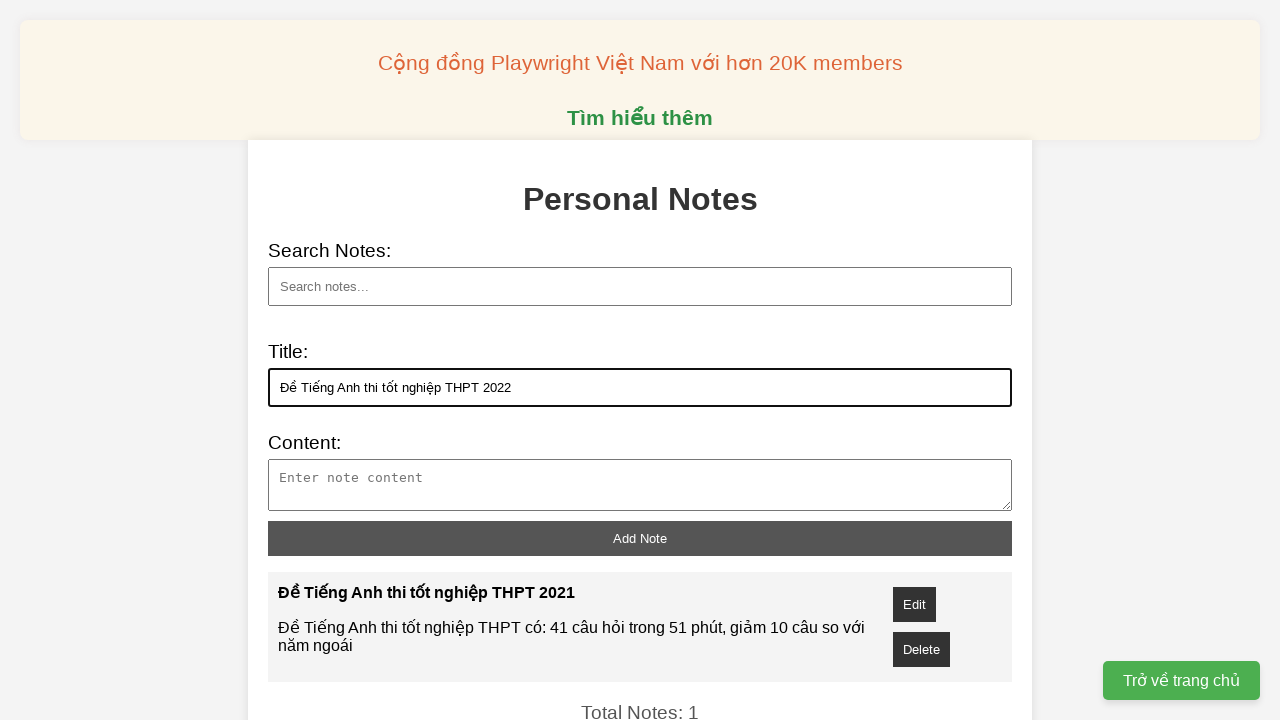

Filled note content for note 2 on xpath=//*[@id="note-content"]
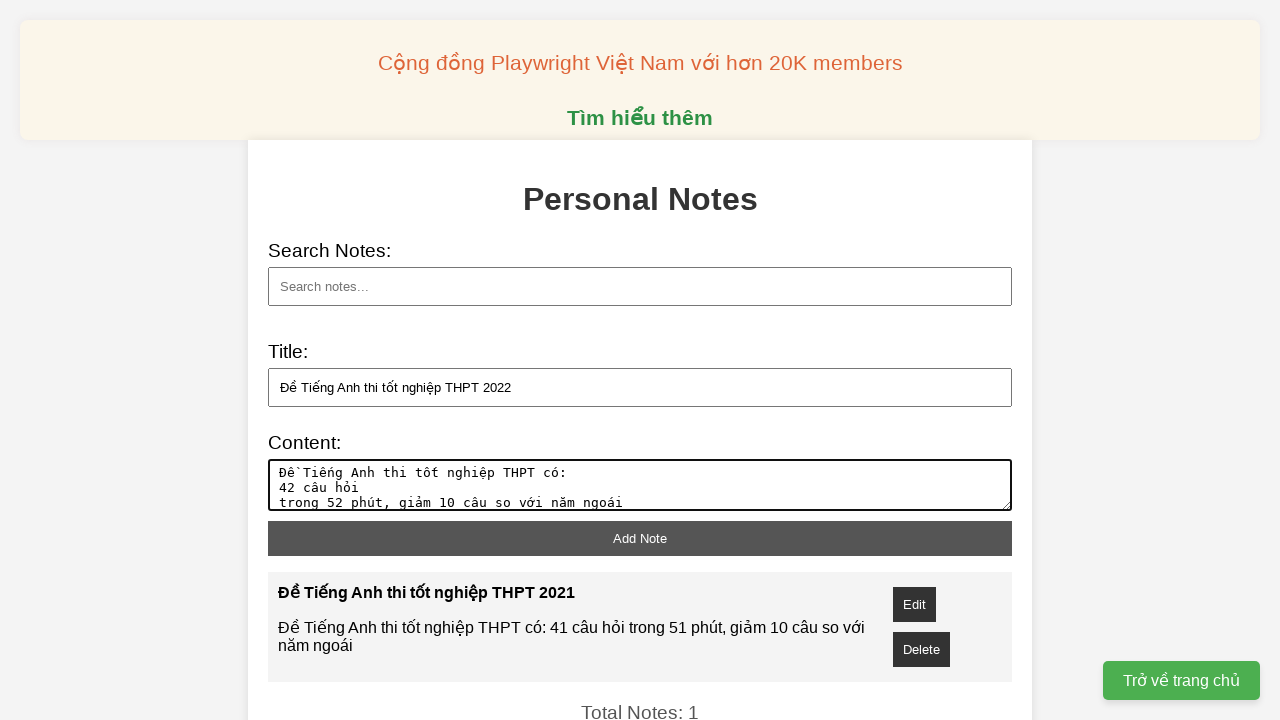

Clicked add note button for note 2 at (640, 538) on xpath=//button[@id="add-note"]
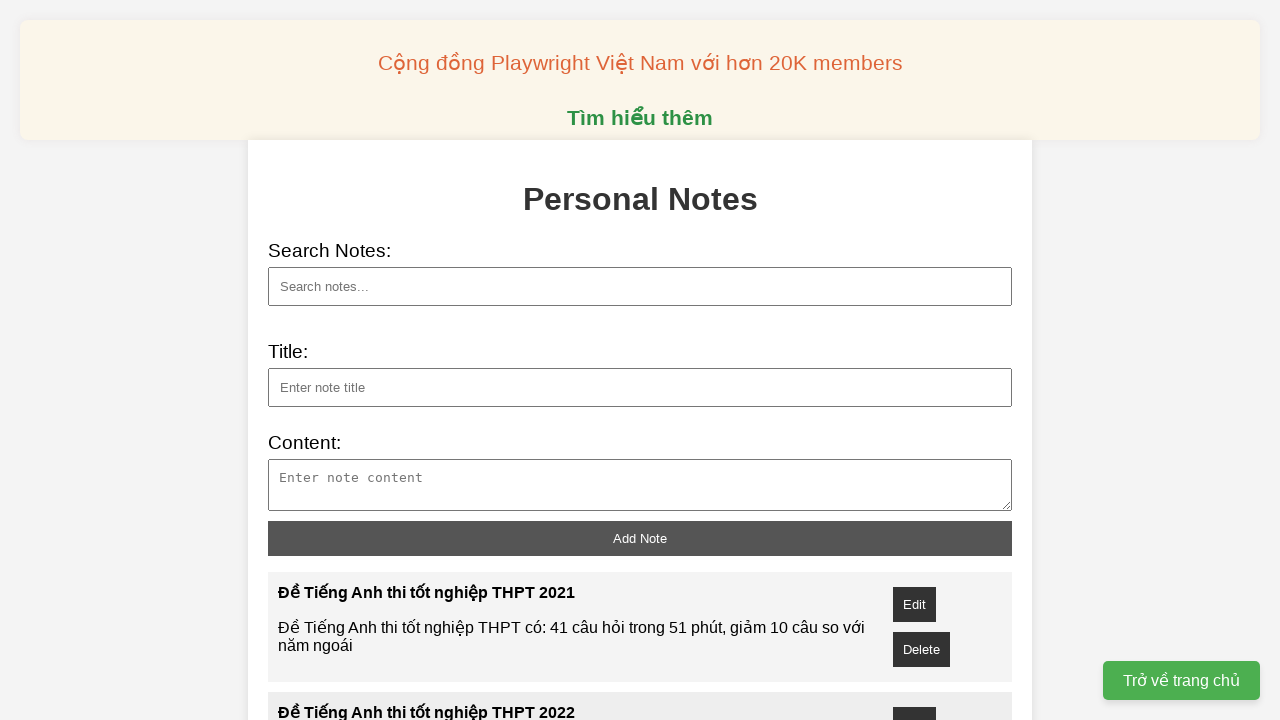

Waited for note 2 to be added
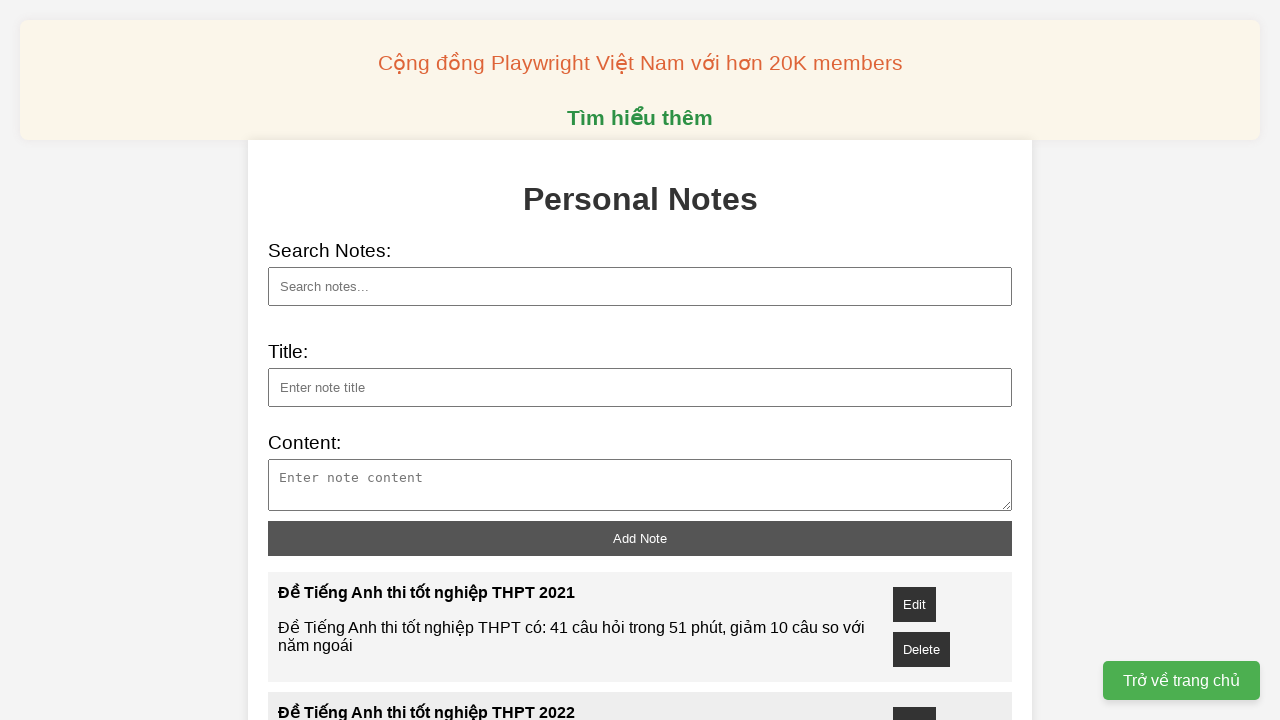

Filled note title for note 3: Đề Tiếng Anh thi tốt nghiệp THPT 2023 on xpath=//input[@id="note-title"]
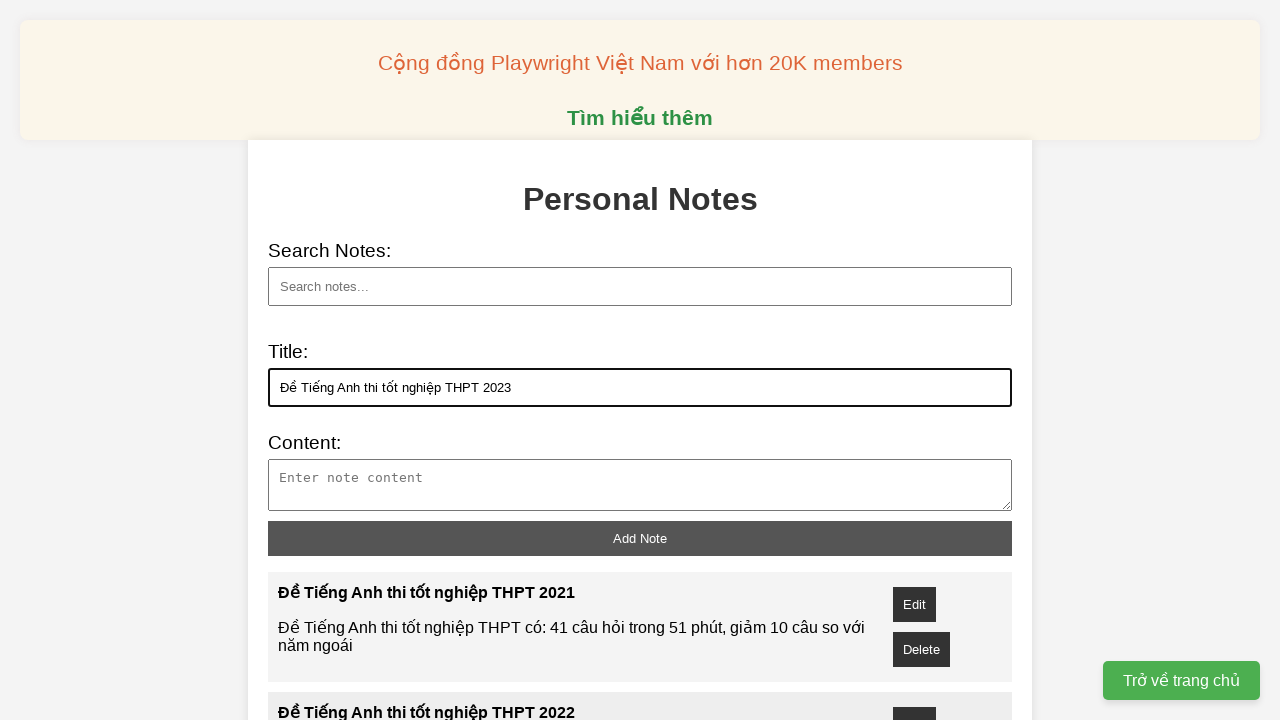

Filled note content for note 3 on xpath=//*[@id="note-content"]
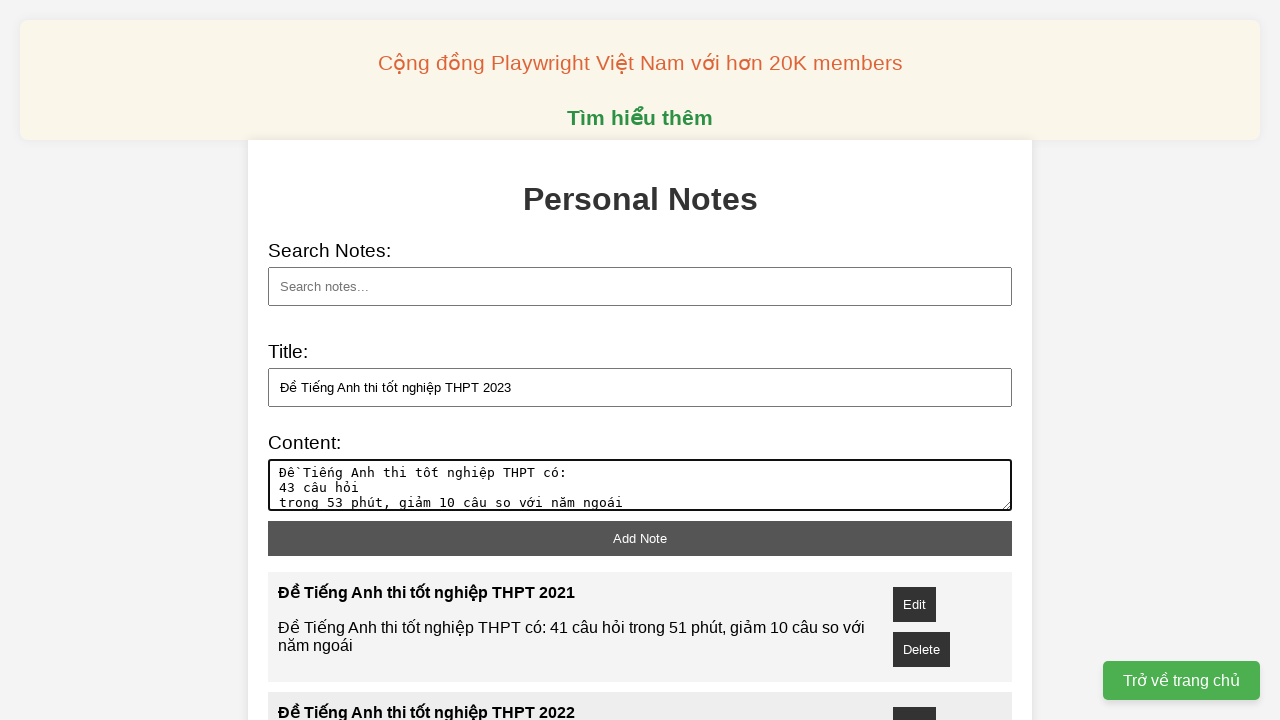

Clicked add note button for note 3 at (640, 538) on xpath=//button[@id="add-note"]
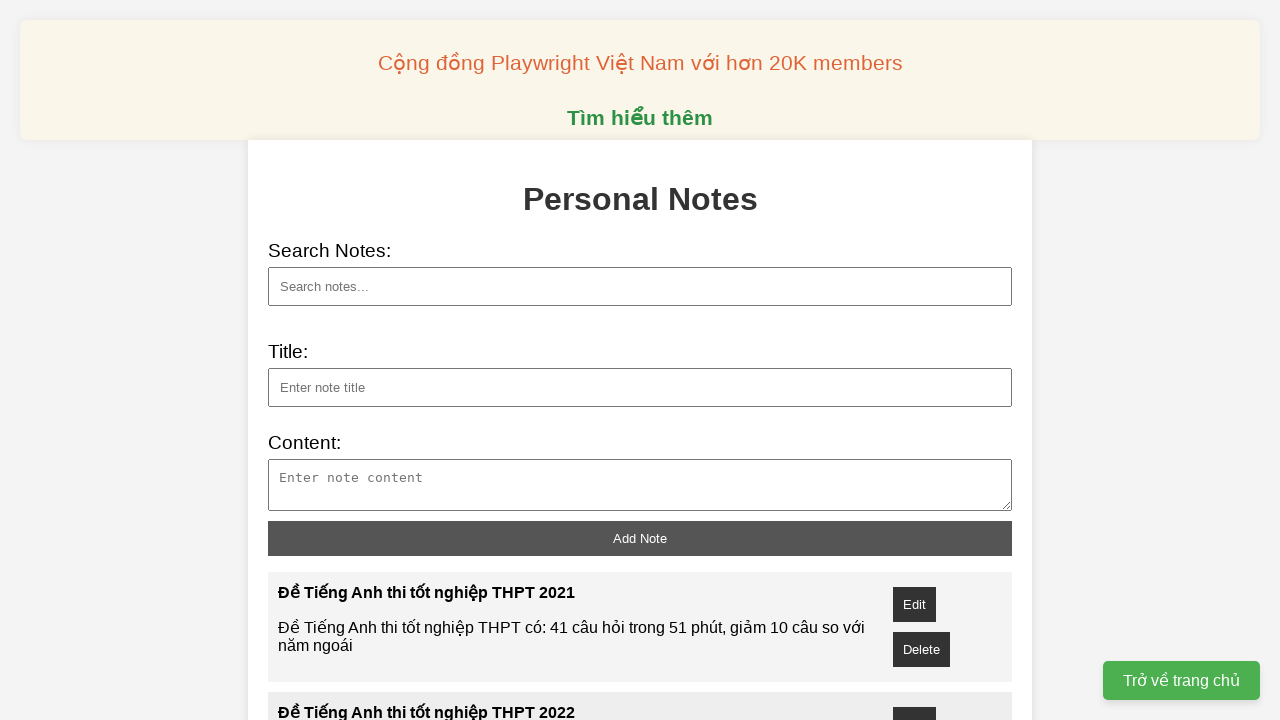

Waited for note 3 to be added
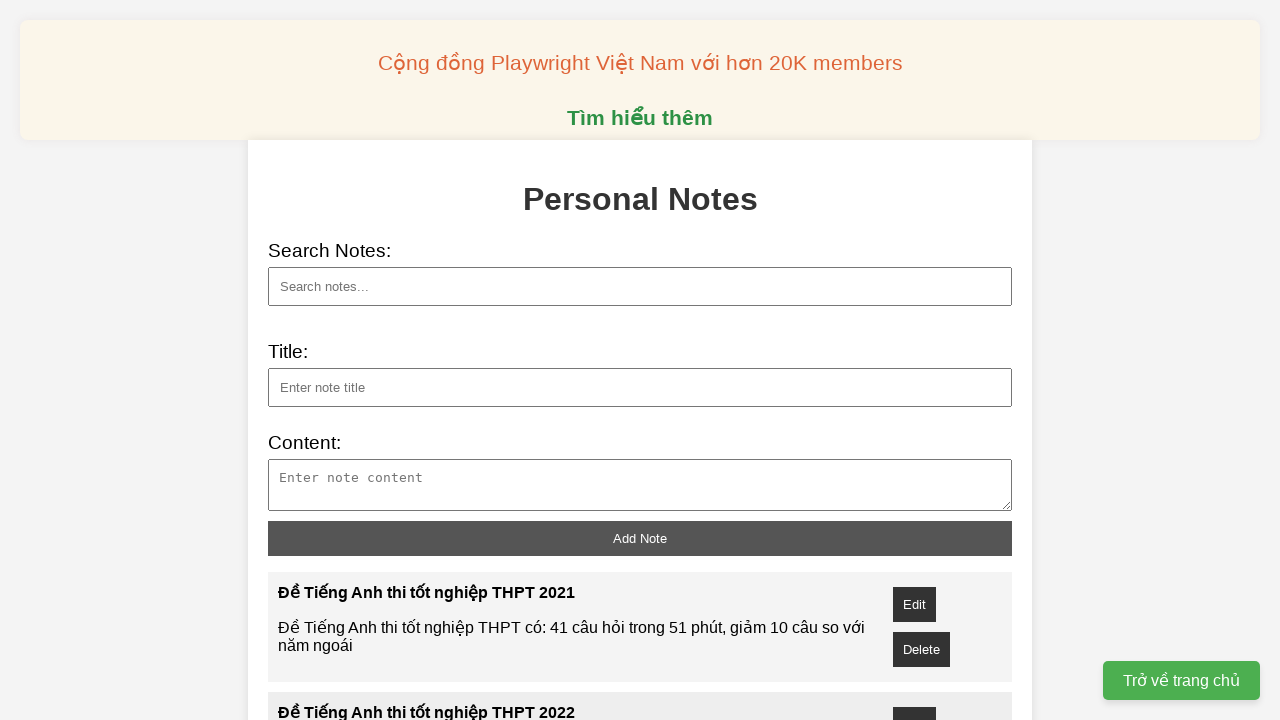

Filled note title for note 4: Đề Tiếng Anh thi tốt nghiệp THPT 2024 on xpath=//input[@id="note-title"]
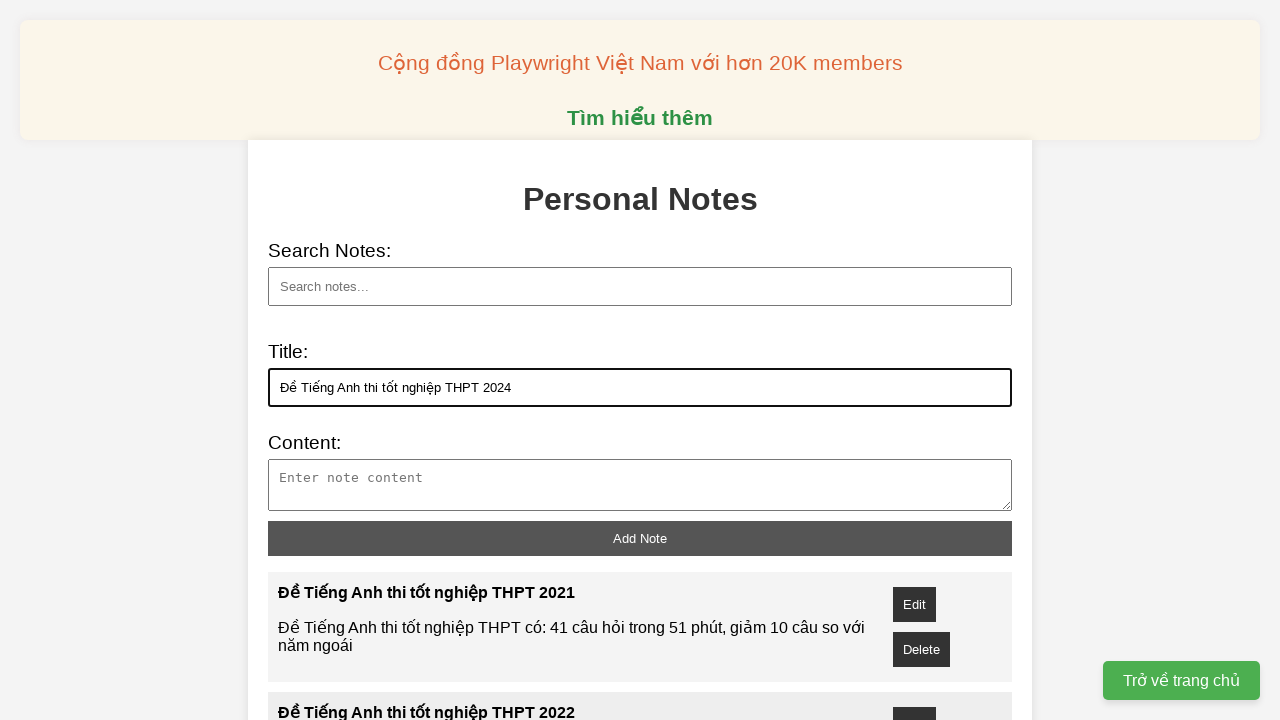

Filled note content for note 4 on xpath=//*[@id="note-content"]
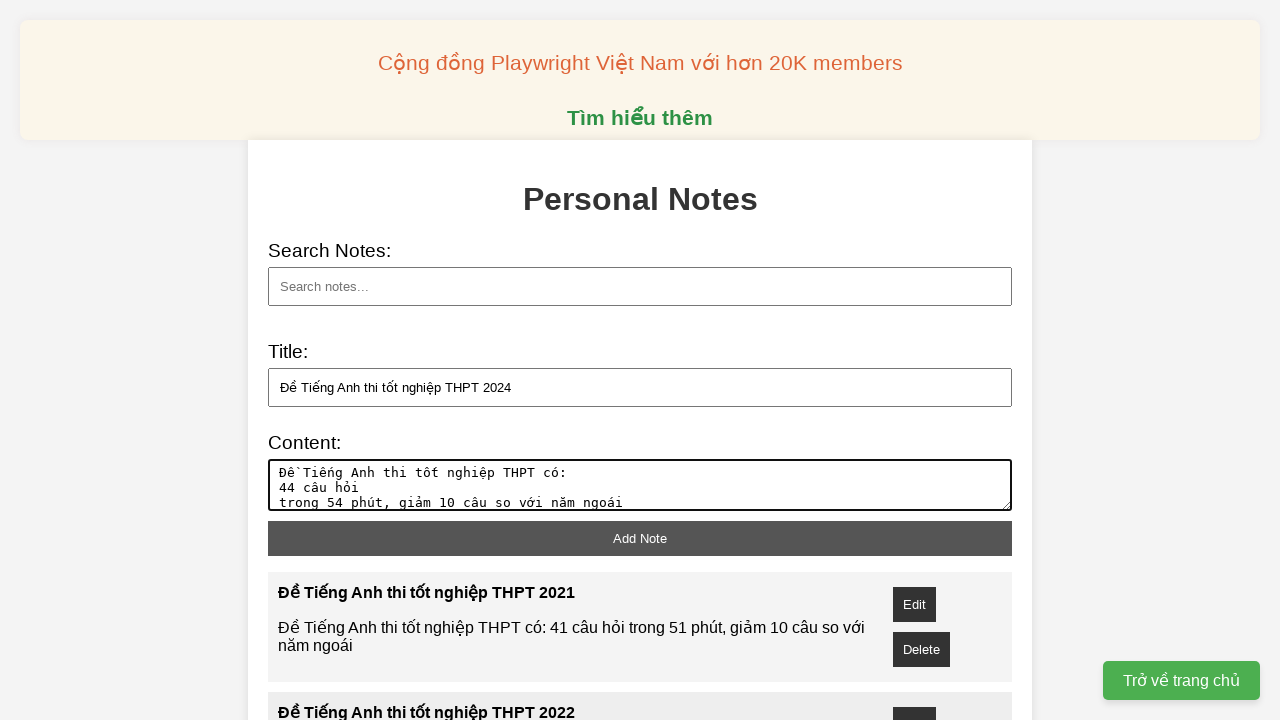

Clicked add note button for note 4 at (640, 538) on xpath=//button[@id="add-note"]
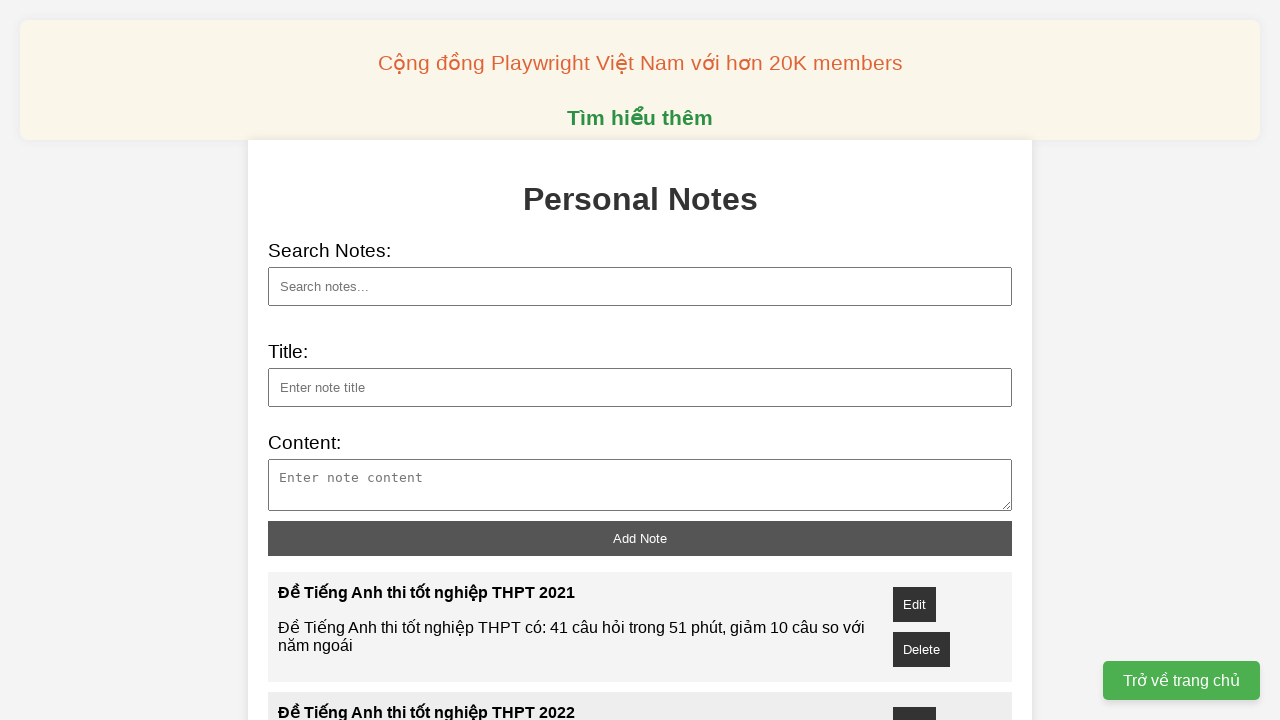

Waited for note 4 to be added
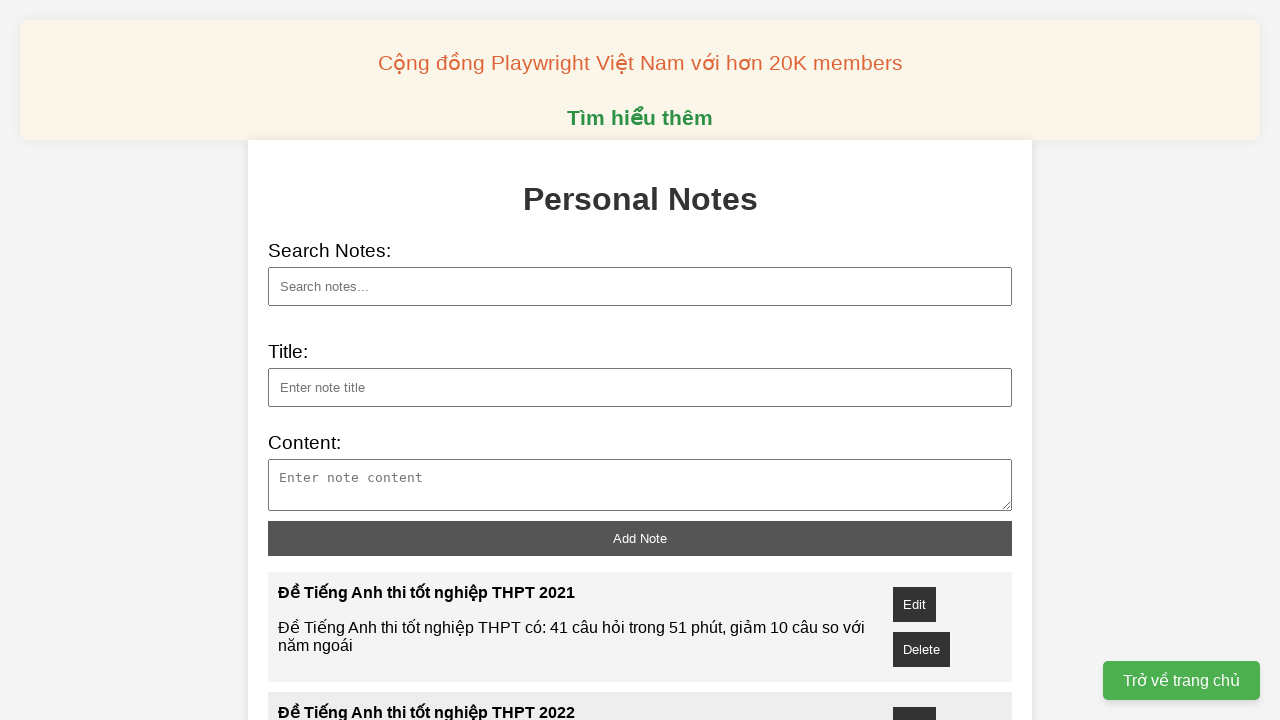

Filled note title for note 5: Đề Tiếng Anh thi tốt nghiệp THPT 2025 on xpath=//input[@id="note-title"]
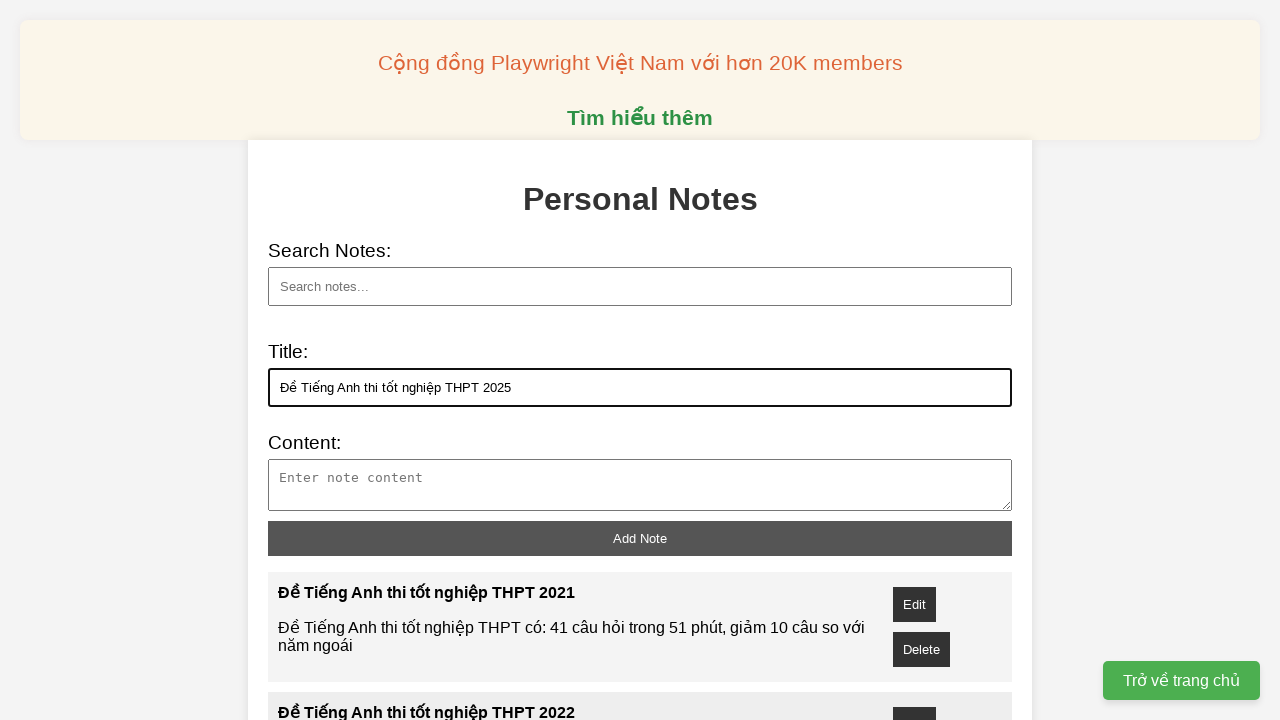

Filled note content for note 5 on xpath=//*[@id="note-content"]
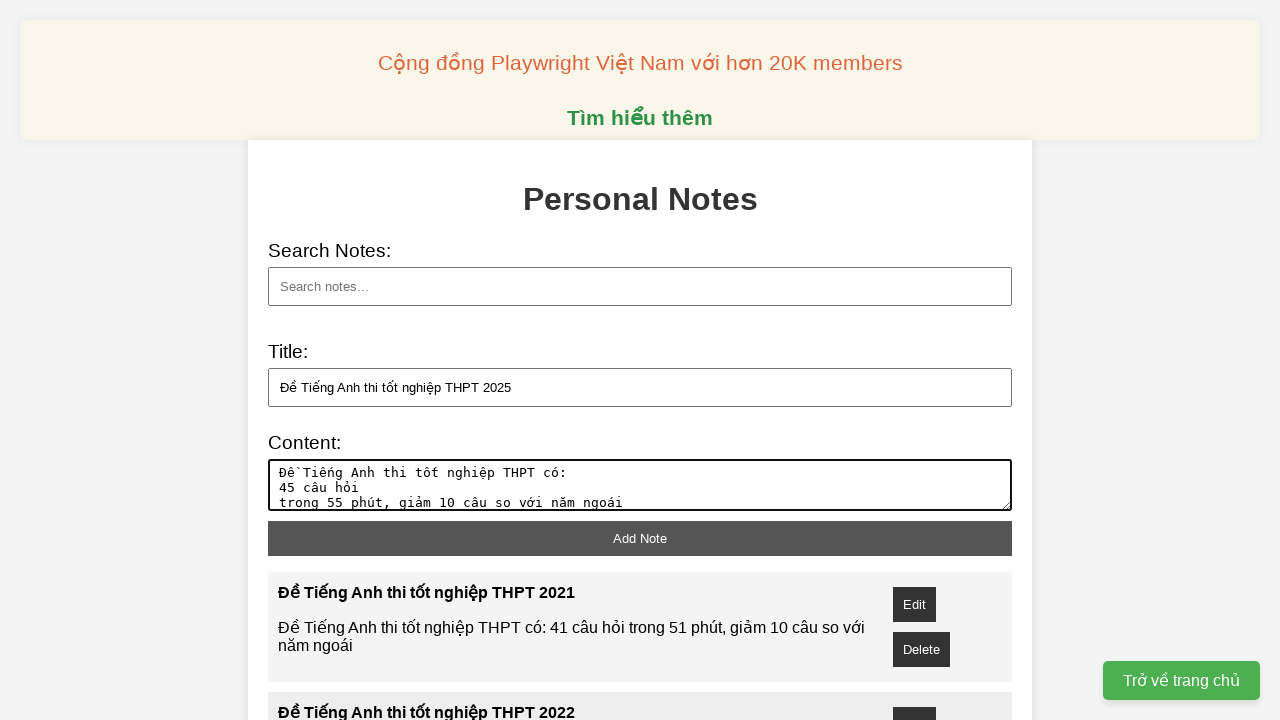

Clicked add note button for note 5 at (640, 538) on xpath=//button[@id="add-note"]
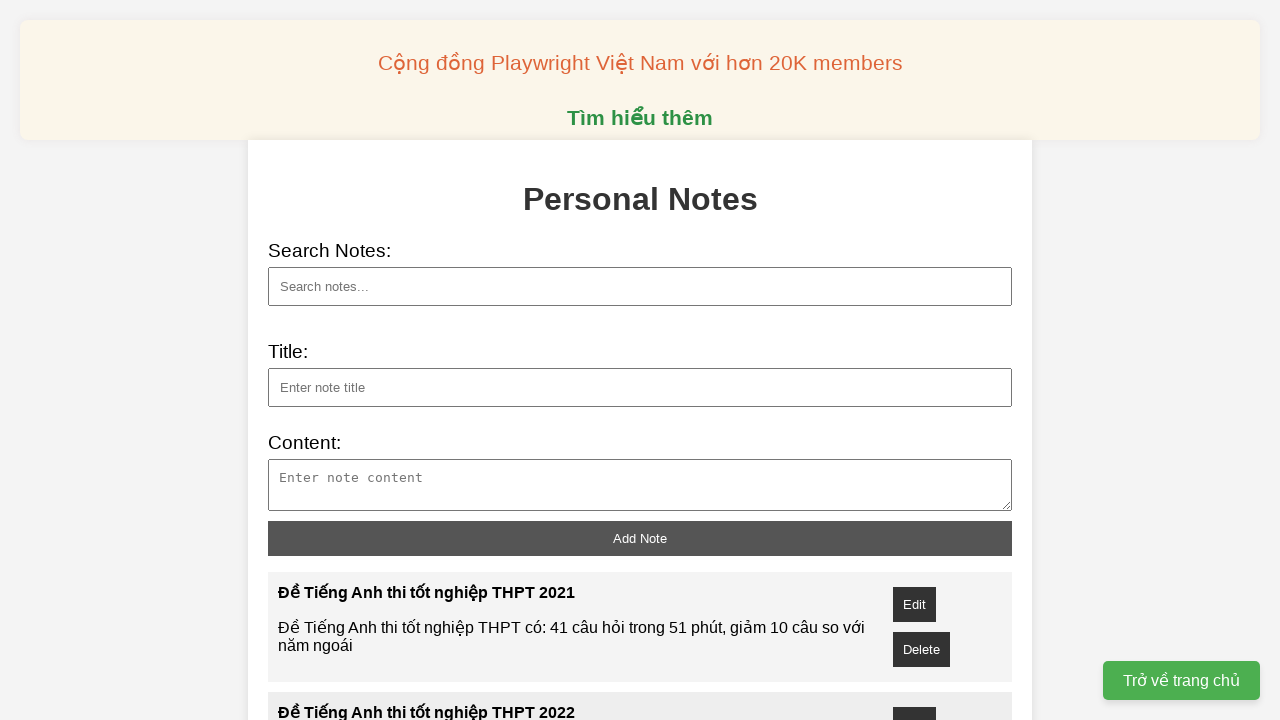

Waited for note 5 to be added
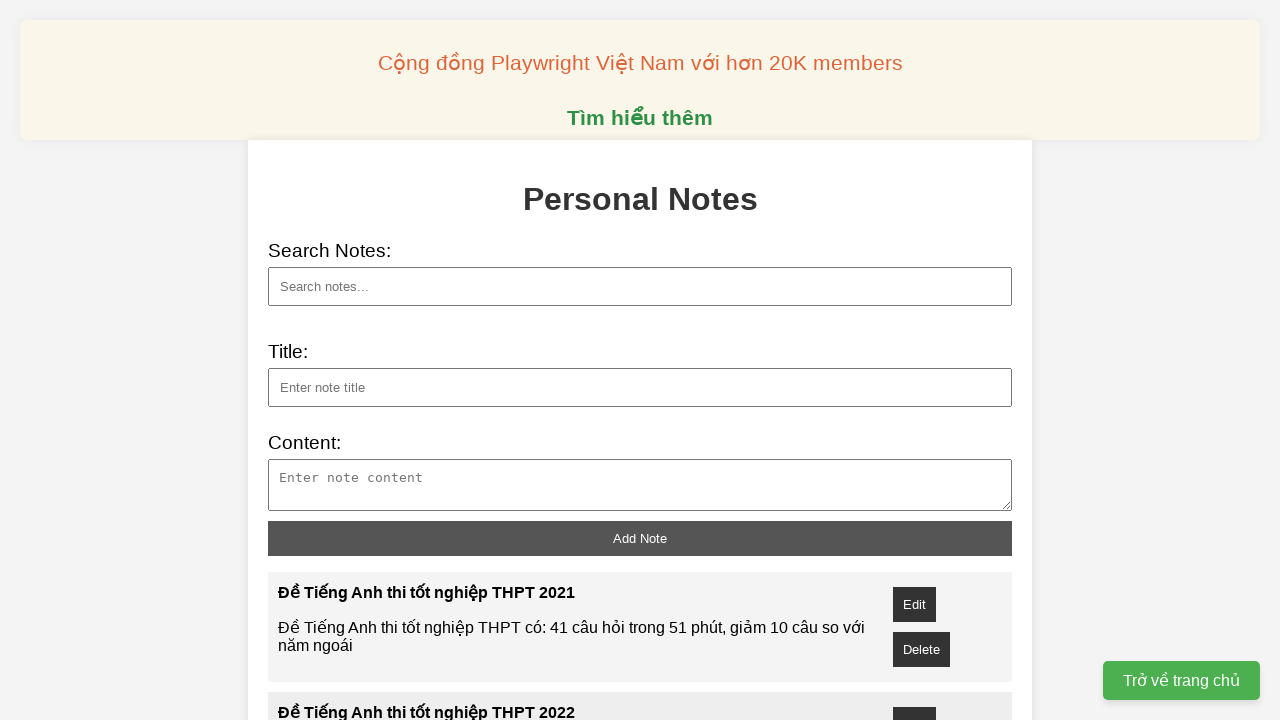

Filled note title for note 6: Đề Tiếng Anh thi tốt nghiệp THPT 2026 on xpath=//input[@id="note-title"]
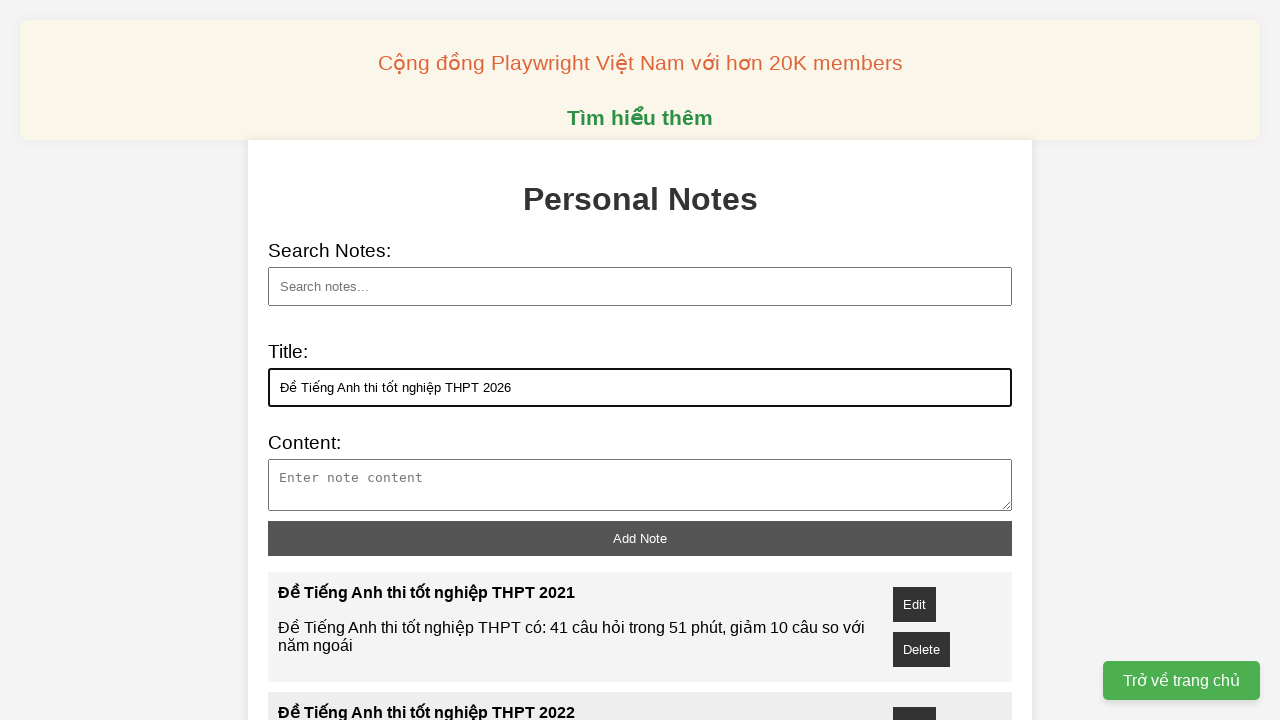

Filled note content for note 6 on xpath=//*[@id="note-content"]
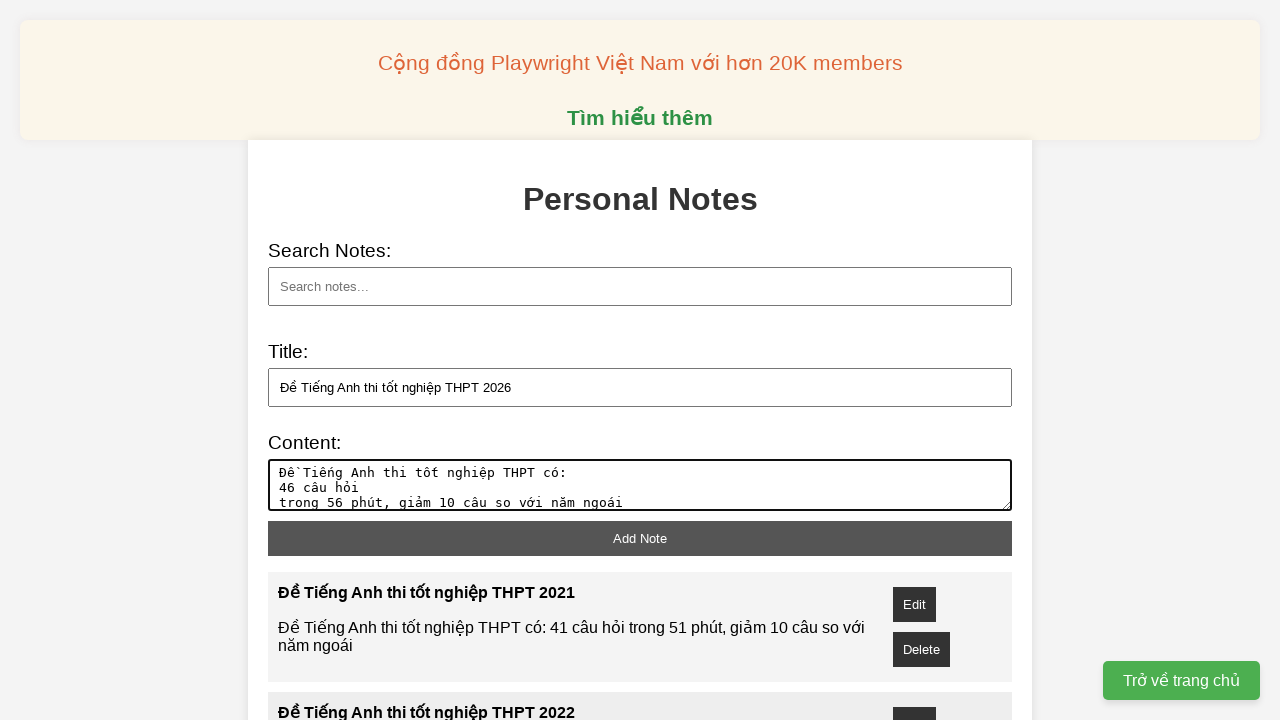

Clicked add note button for note 6 at (640, 538) on xpath=//button[@id="add-note"]
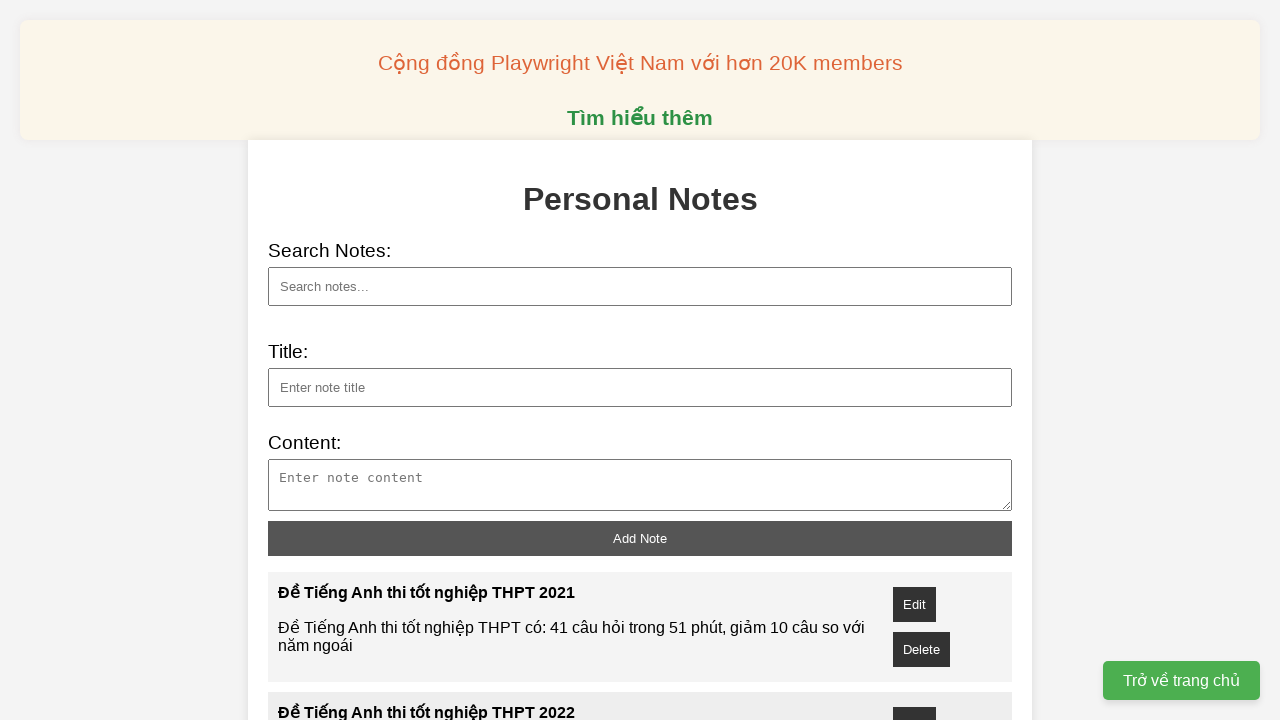

Waited for note 6 to be added
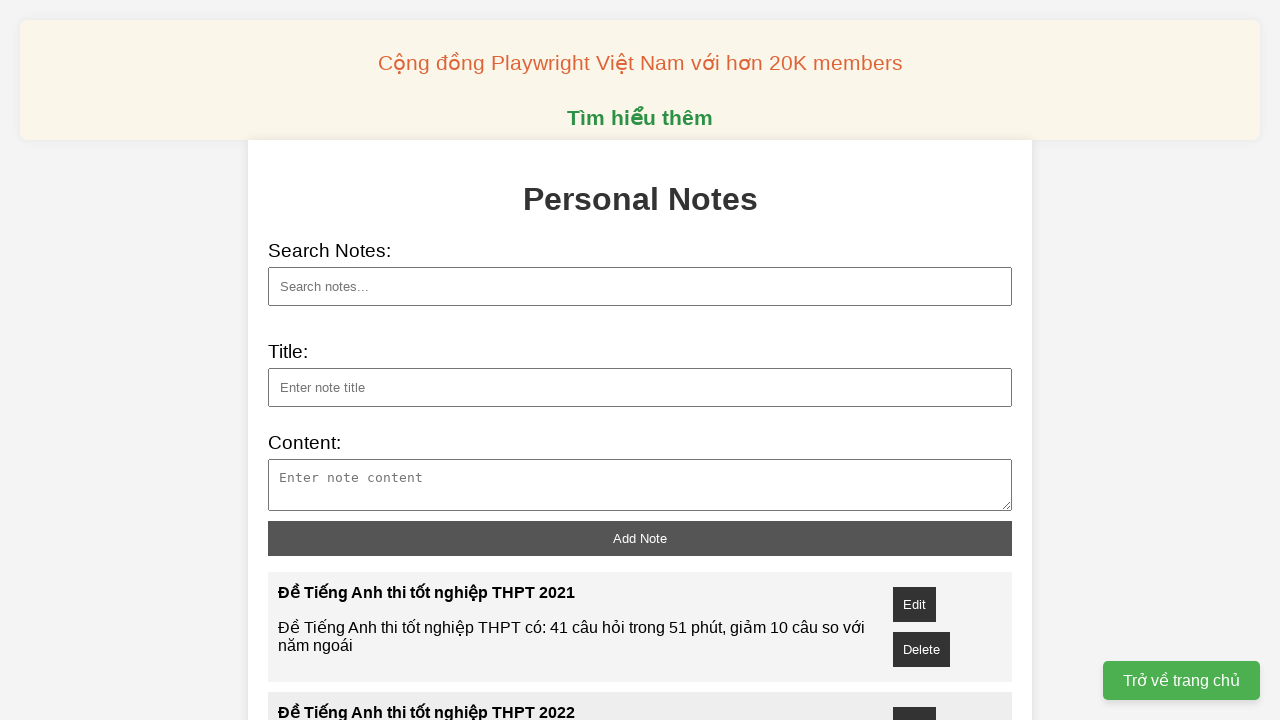

Filled note title for note 7: Đề Tiếng Anh thi tốt nghiệp THPT 2027 on xpath=//input[@id="note-title"]
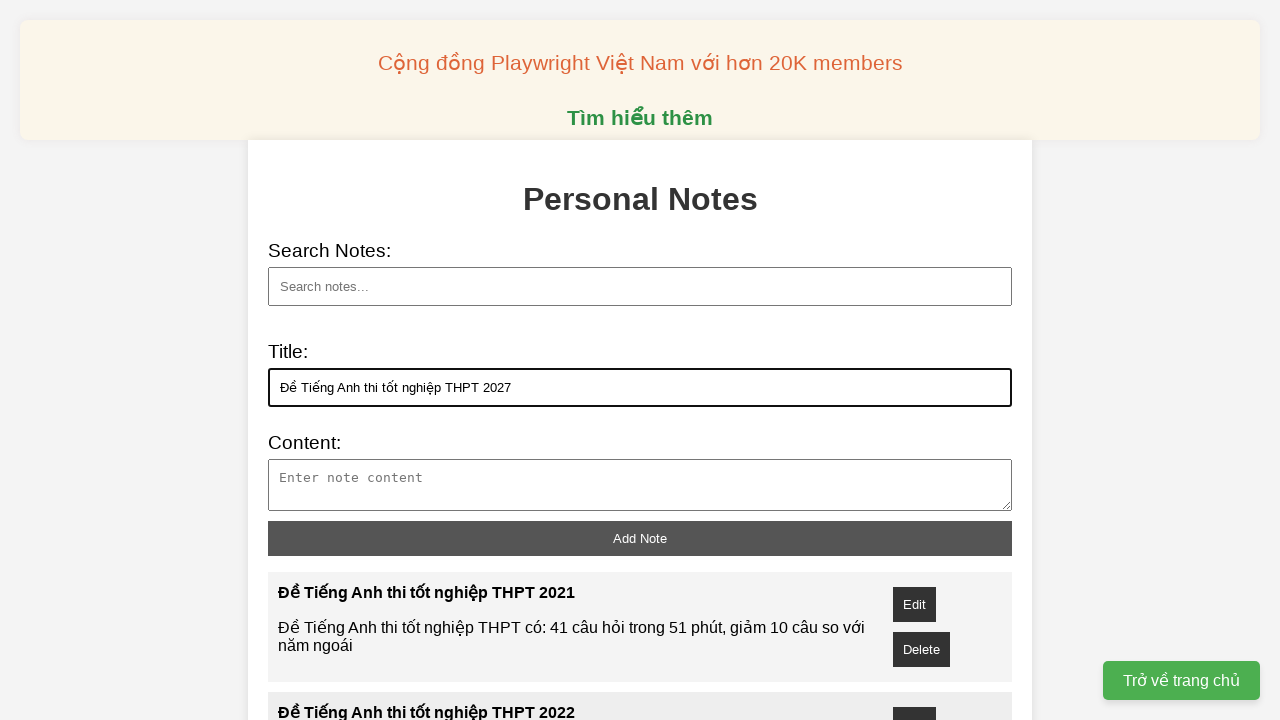

Filled note content for note 7 on xpath=//*[@id="note-content"]
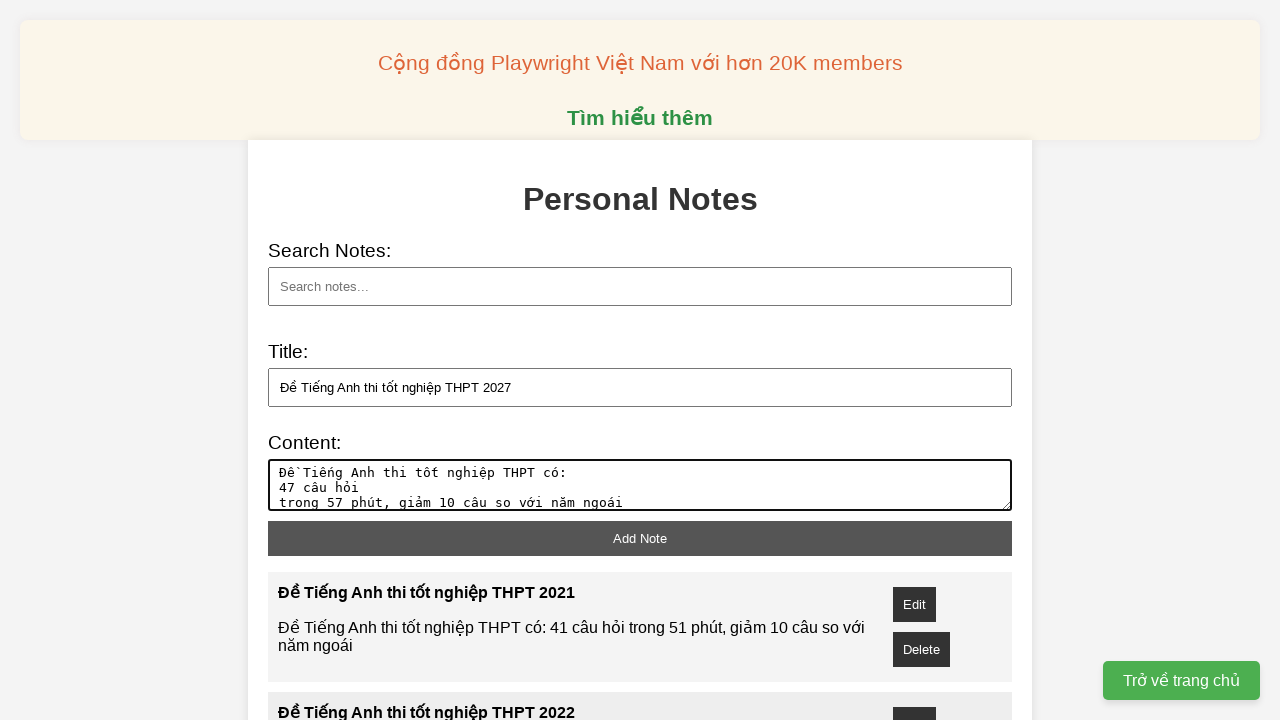

Clicked add note button for note 7 at (640, 538) on xpath=//button[@id="add-note"]
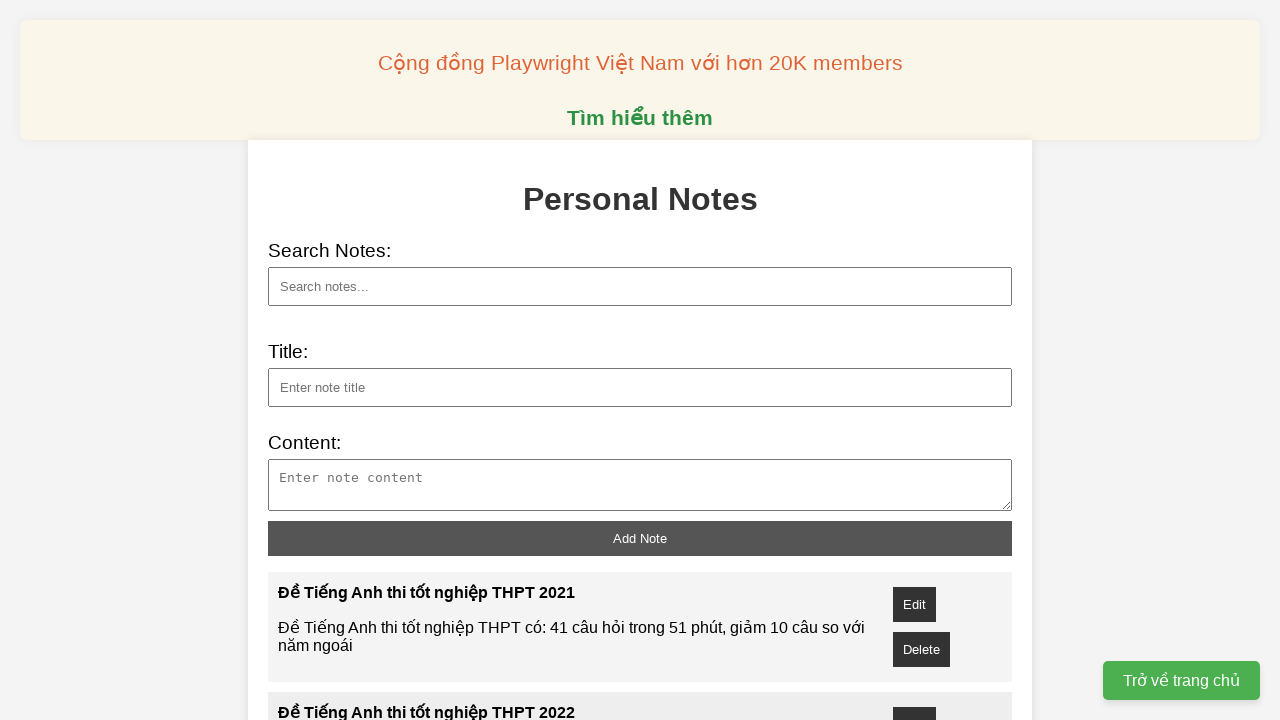

Waited for note 7 to be added
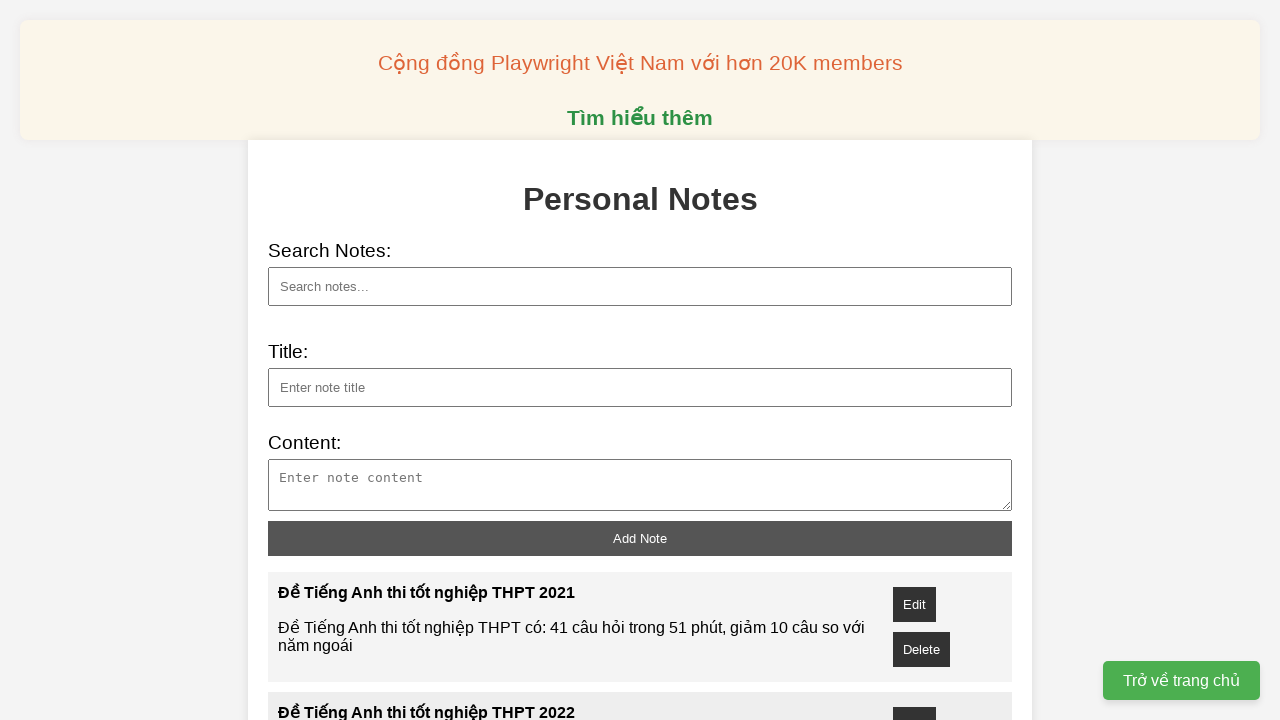

Filled note title for note 8: Đề Tiếng Anh thi tốt nghiệp THPT 2028 on xpath=//input[@id="note-title"]
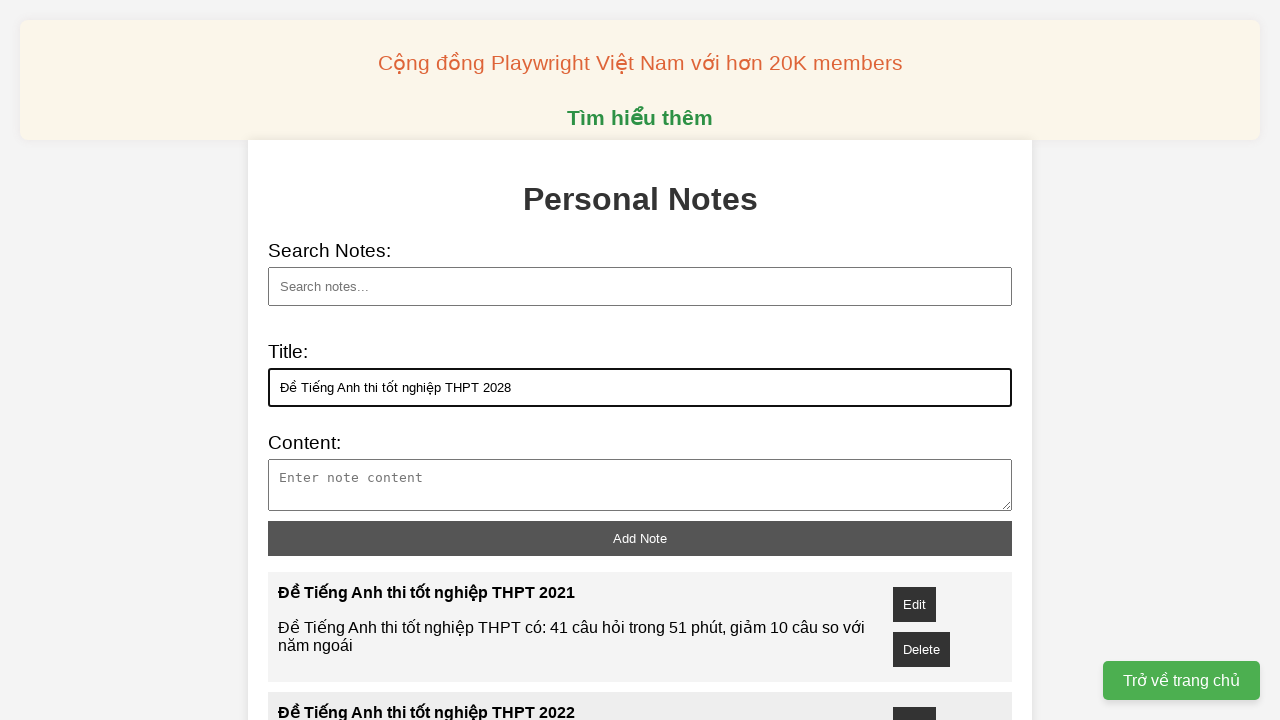

Filled note content for note 8 on xpath=//*[@id="note-content"]
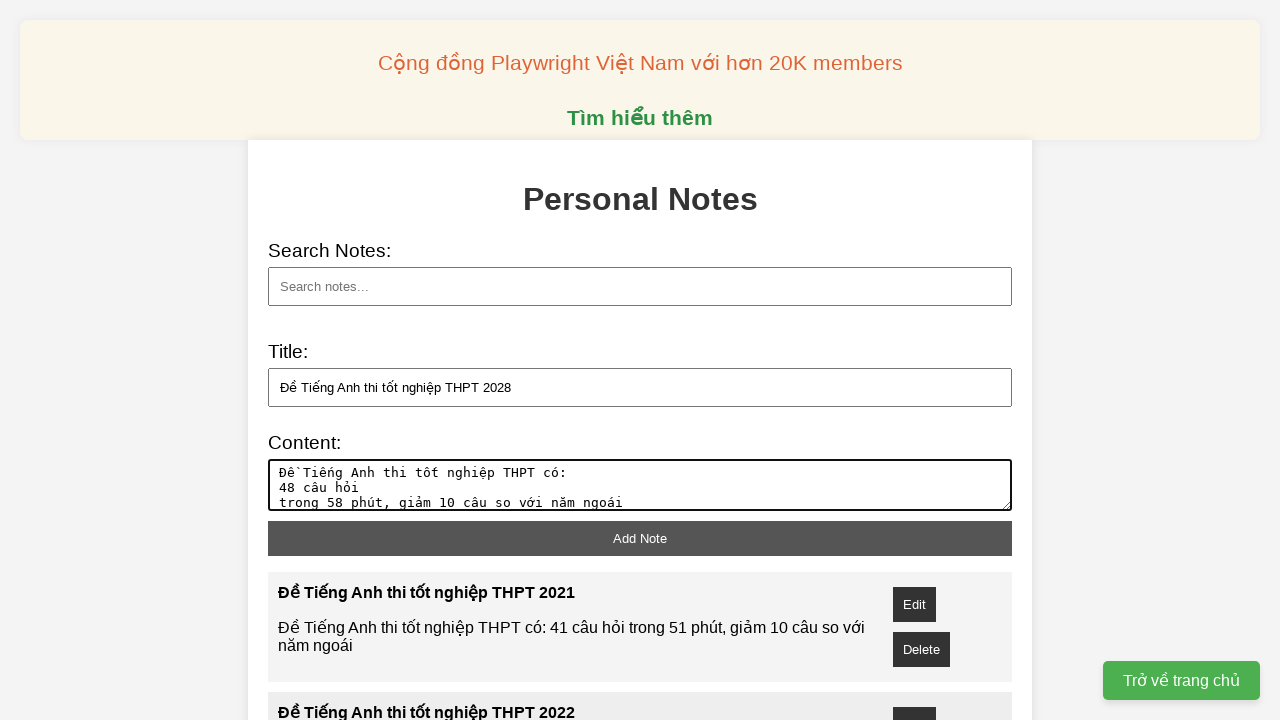

Clicked add note button for note 8 at (640, 538) on xpath=//button[@id="add-note"]
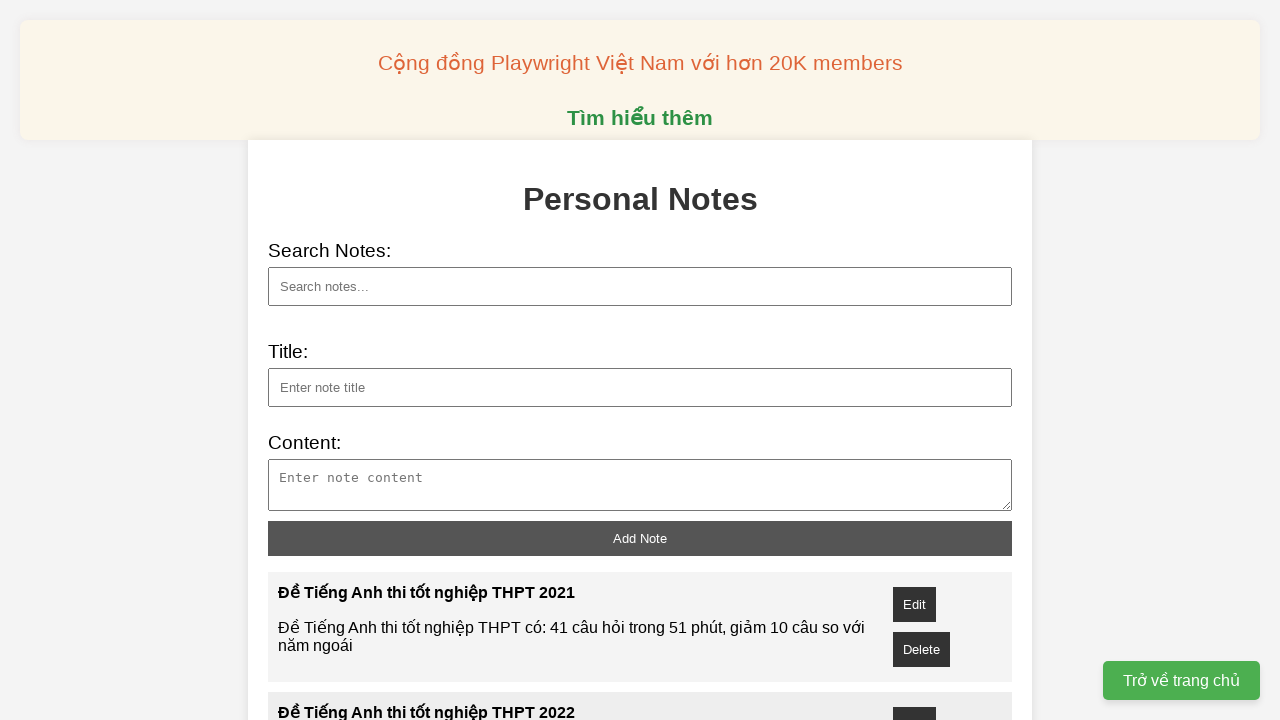

Waited for note 8 to be added
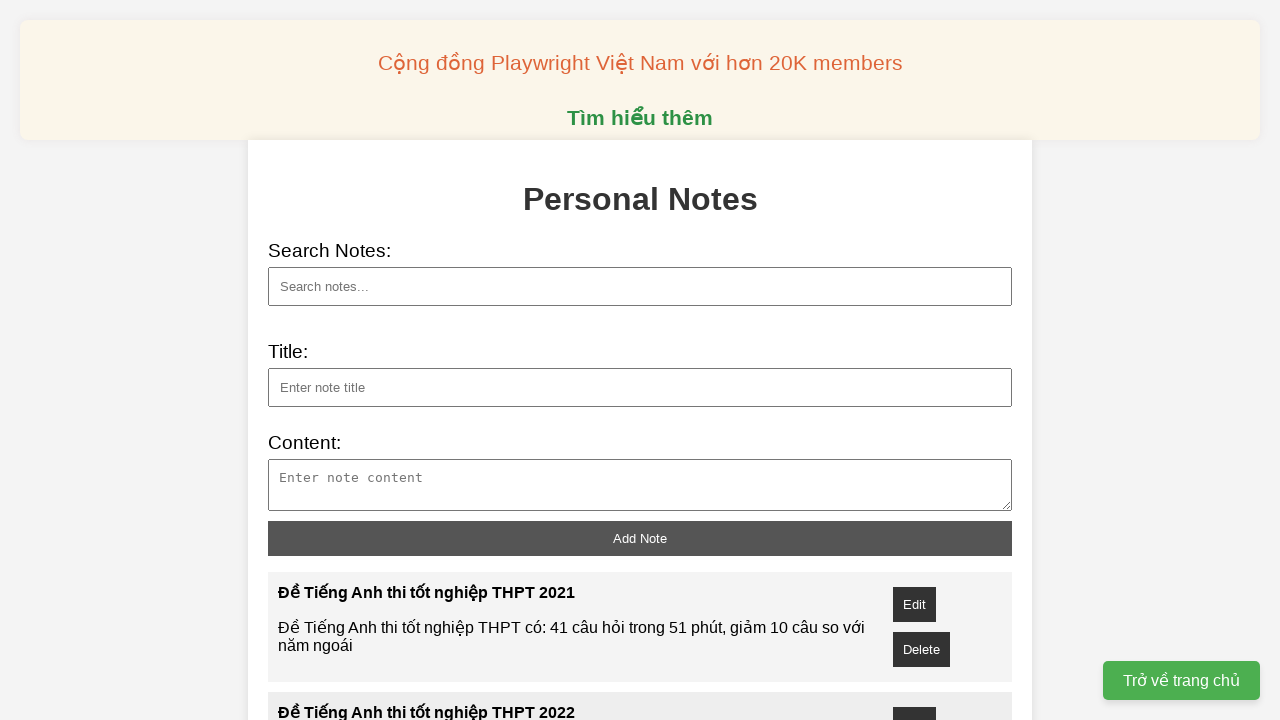

Filled note title for note 9: Đề Tiếng Anh thi tốt nghiệp THPT 2029 on xpath=//input[@id="note-title"]
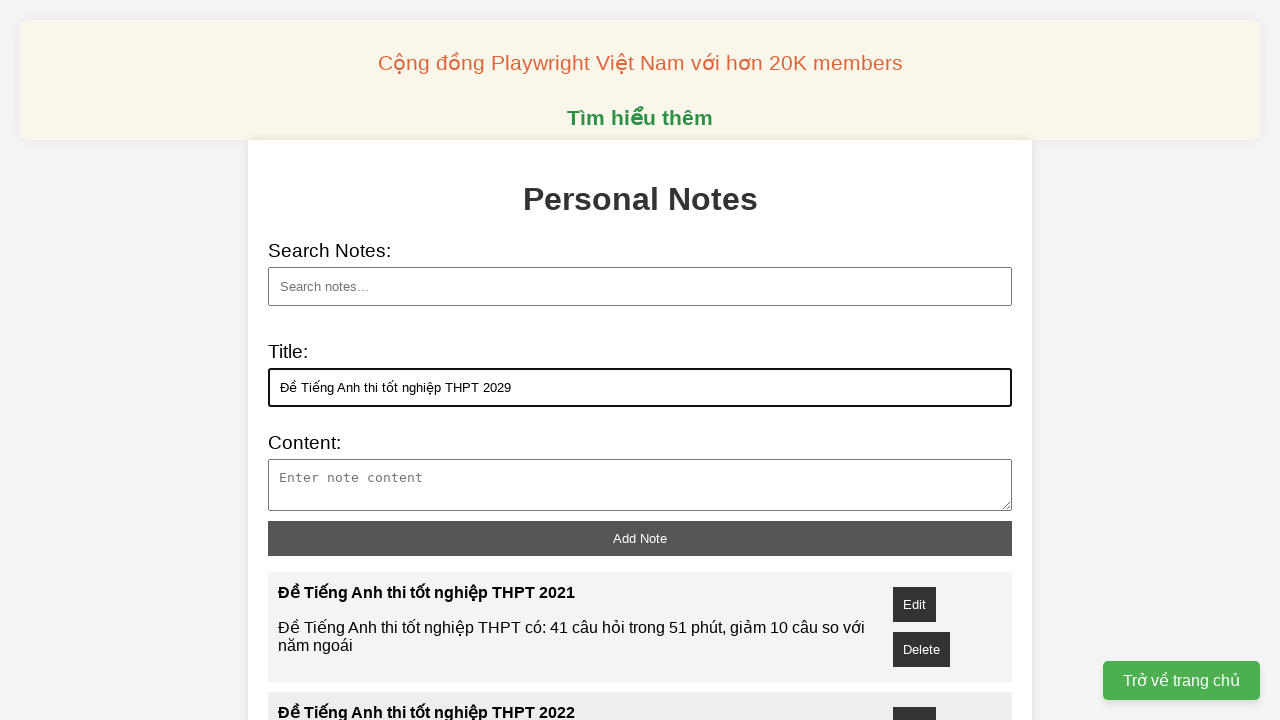

Filled note content for note 9 on xpath=//*[@id="note-content"]
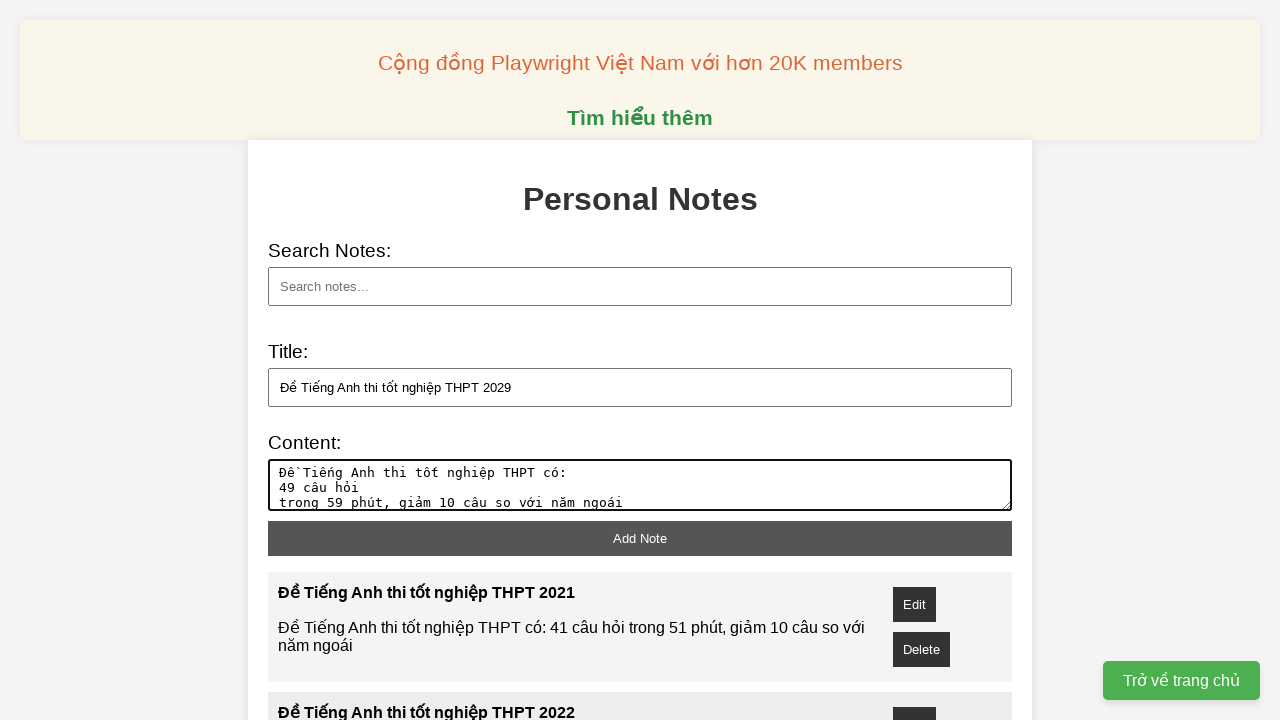

Clicked add note button for note 9 at (640, 538) on xpath=//button[@id="add-note"]
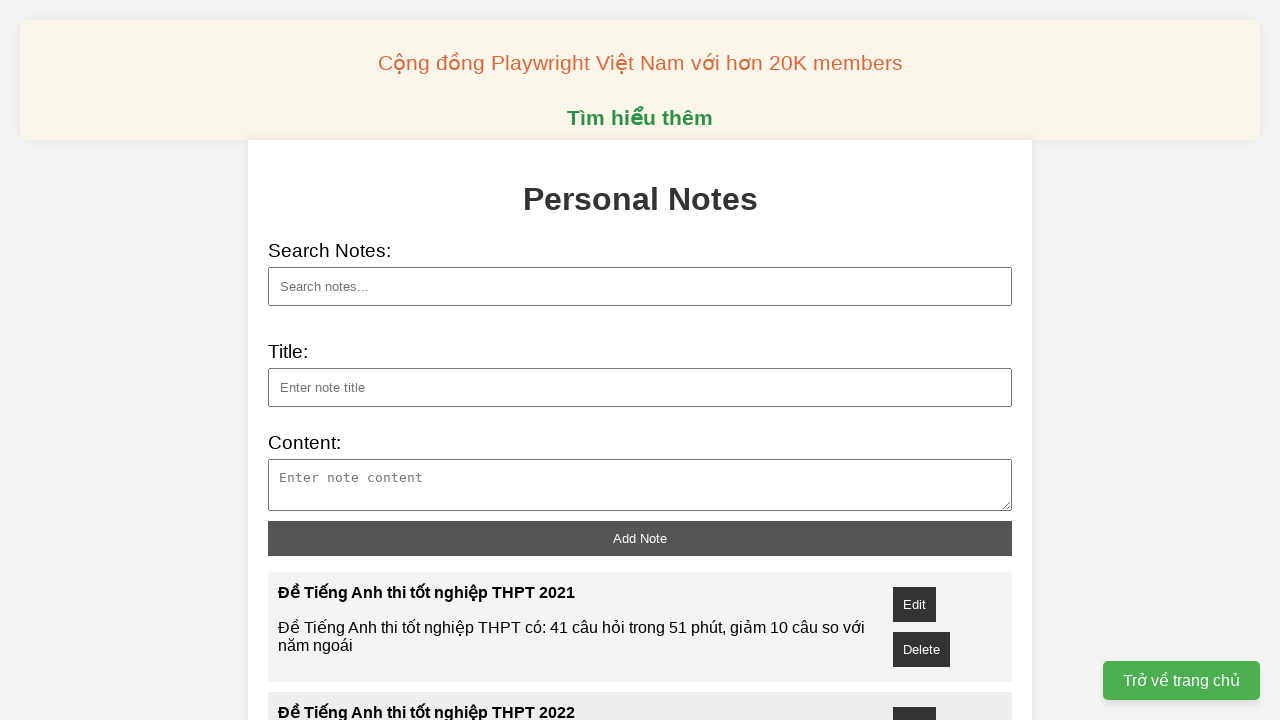

Waited for note 9 to be added
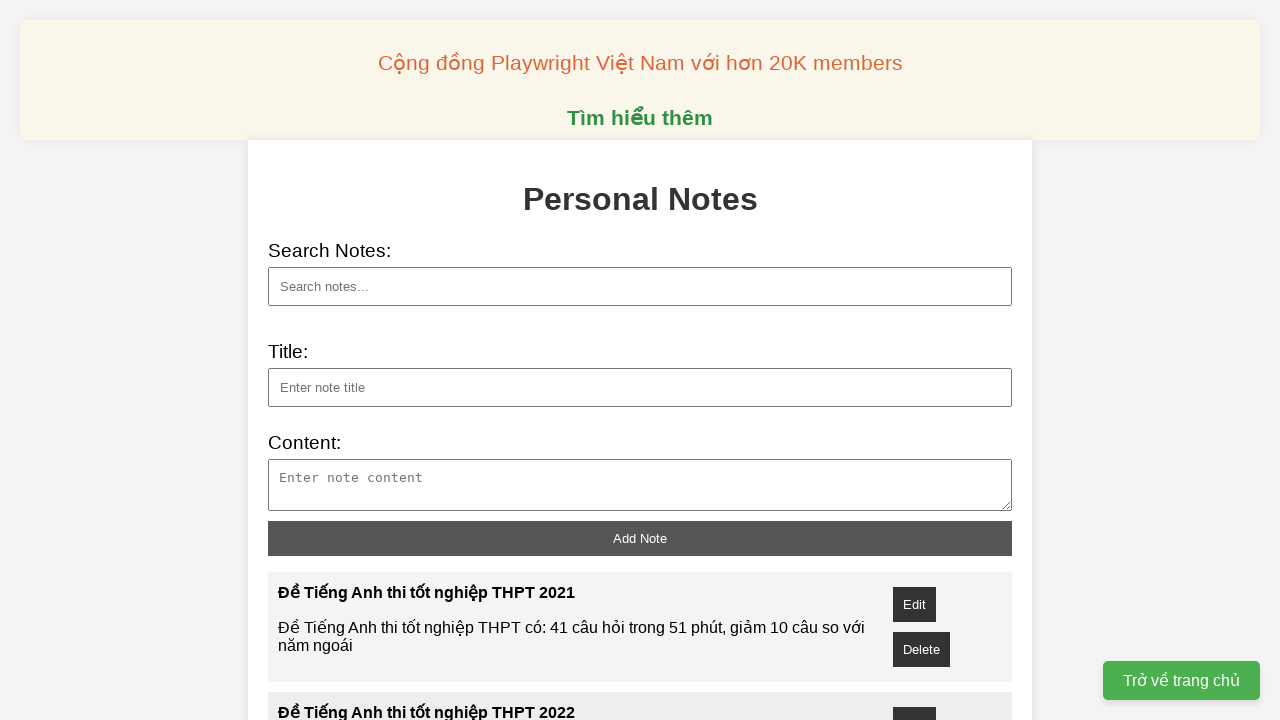

Filled note title for note 10: Đề Tiếng Anh thi tốt nghiệp THPT 20210 on xpath=//input[@id="note-title"]
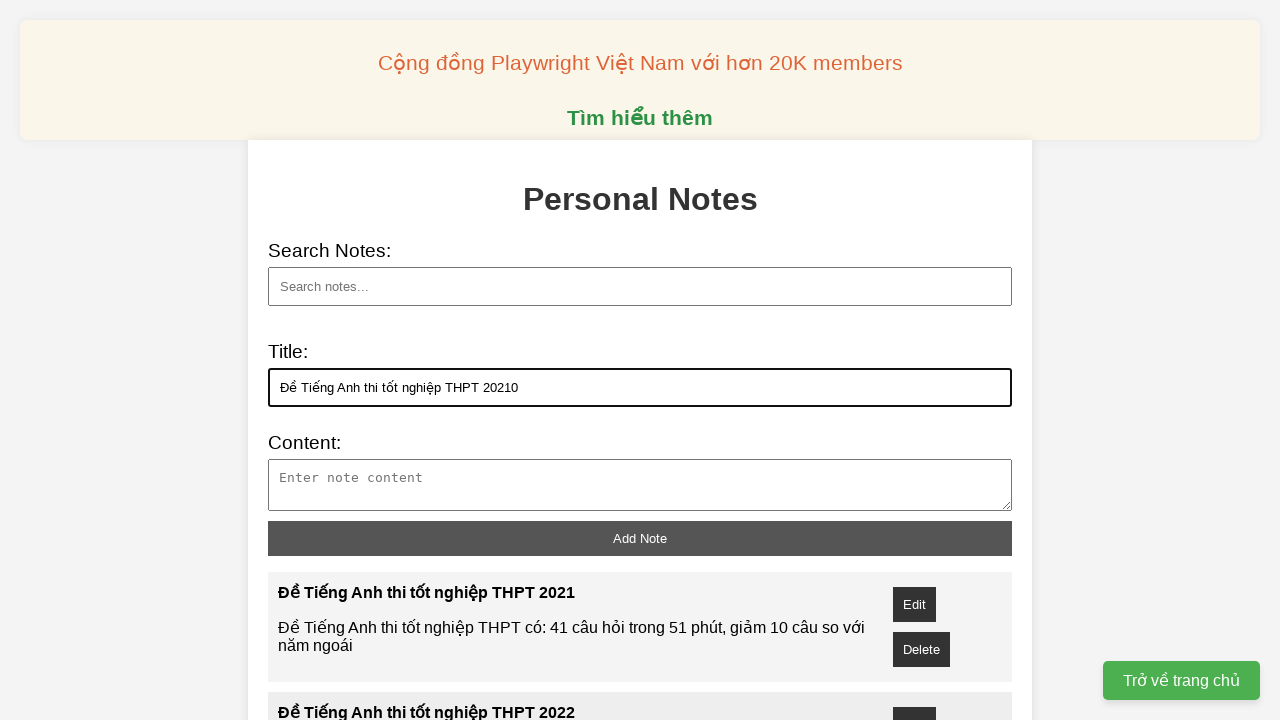

Filled note content for note 10 on xpath=//*[@id="note-content"]
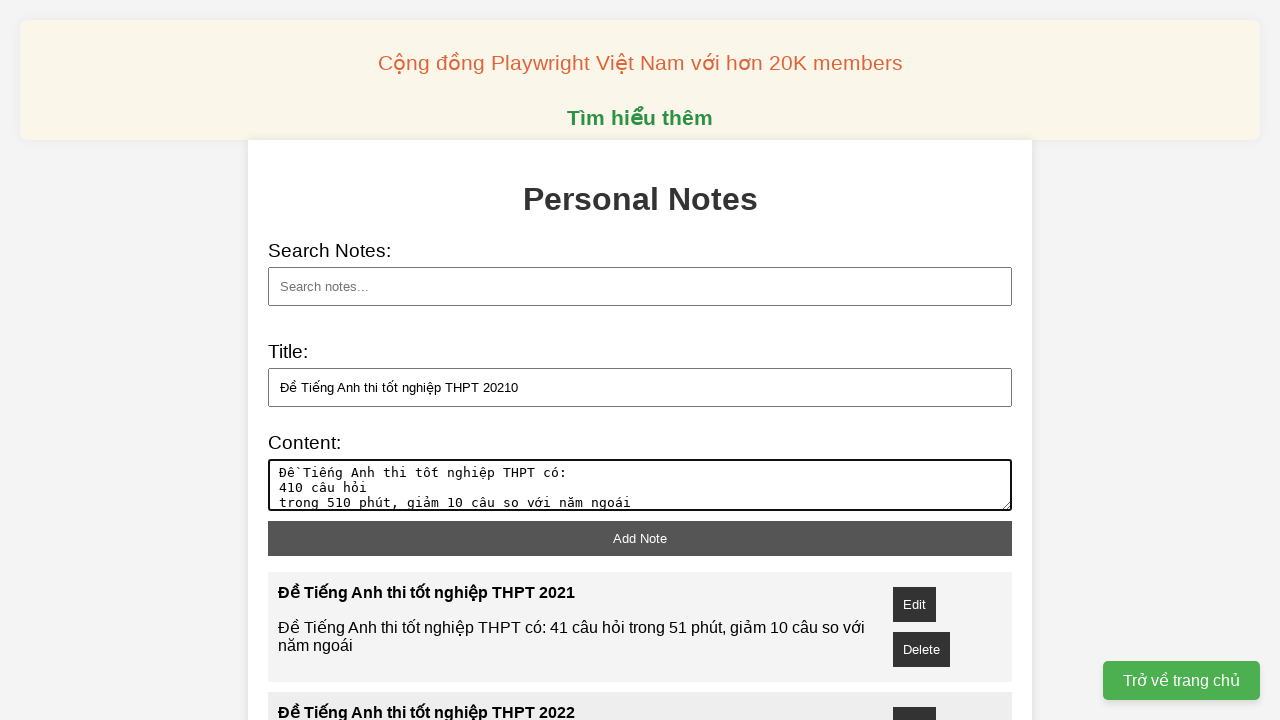

Clicked add note button for note 10 at (640, 538) on xpath=//button[@id="add-note"]
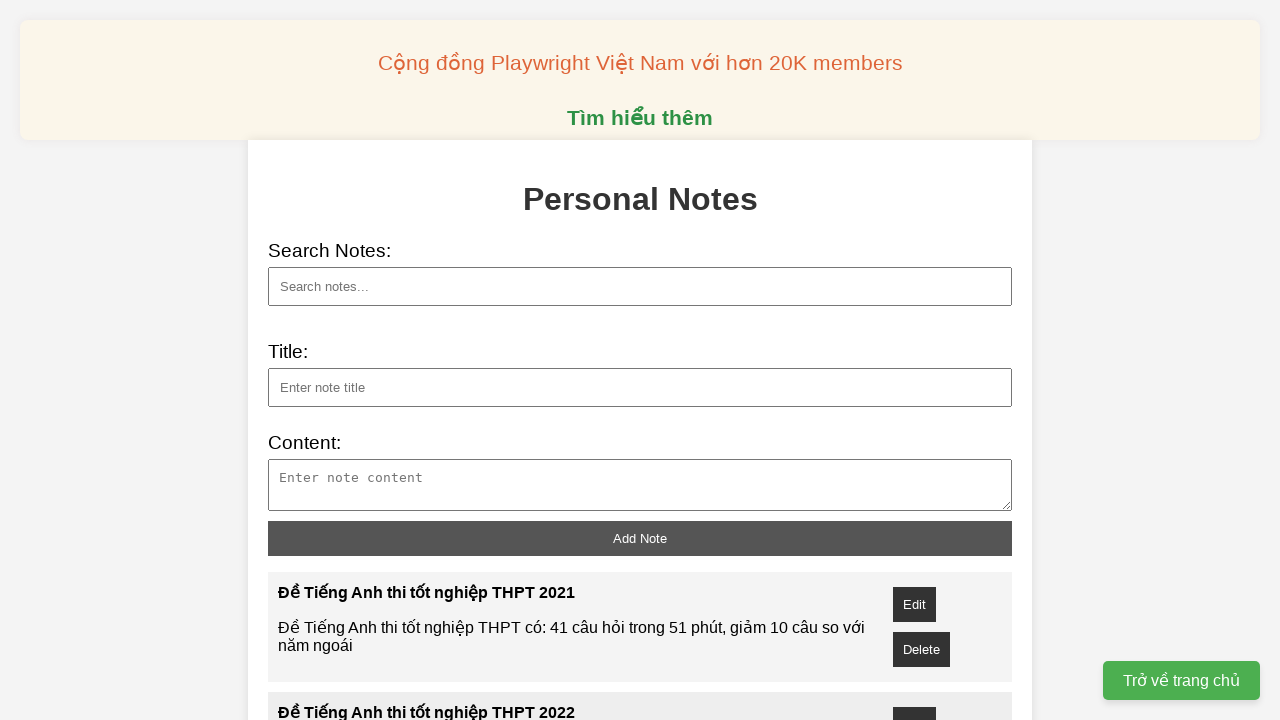

Waited for note 10 to be added
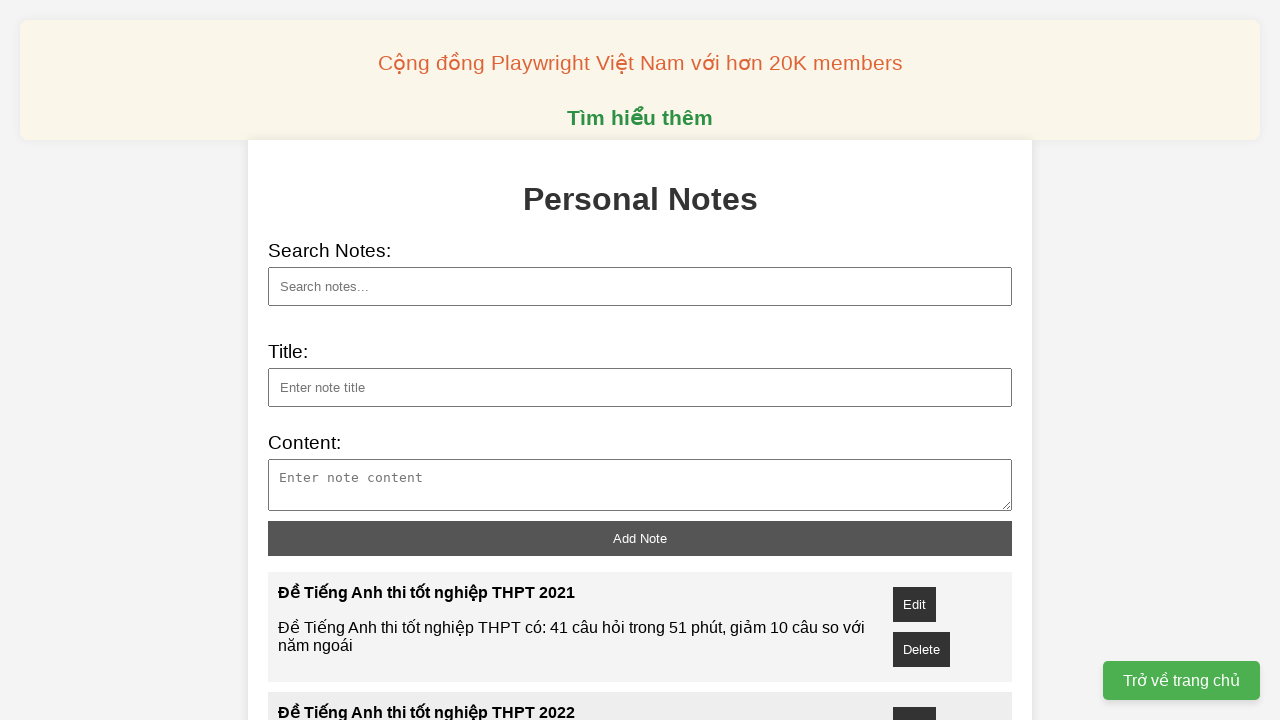

Filled search field with '2025' on xpath=//input[@id="search"]
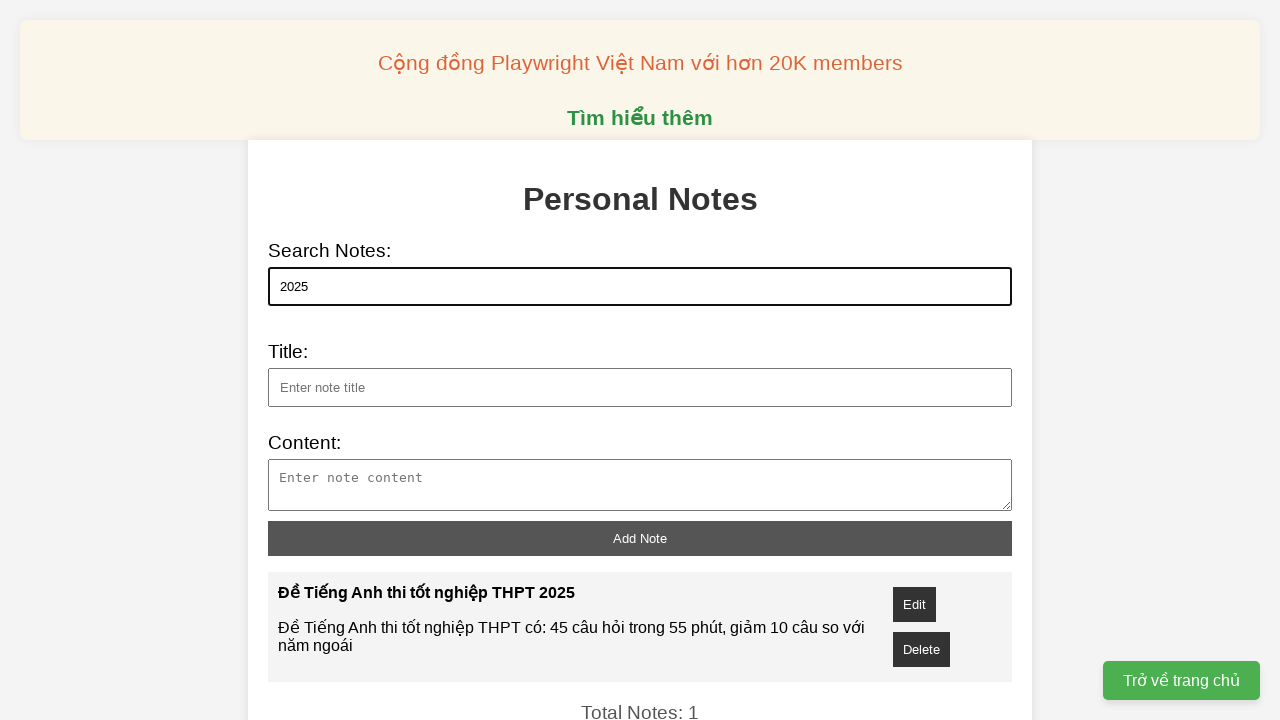

Search results updated and note count element loaded
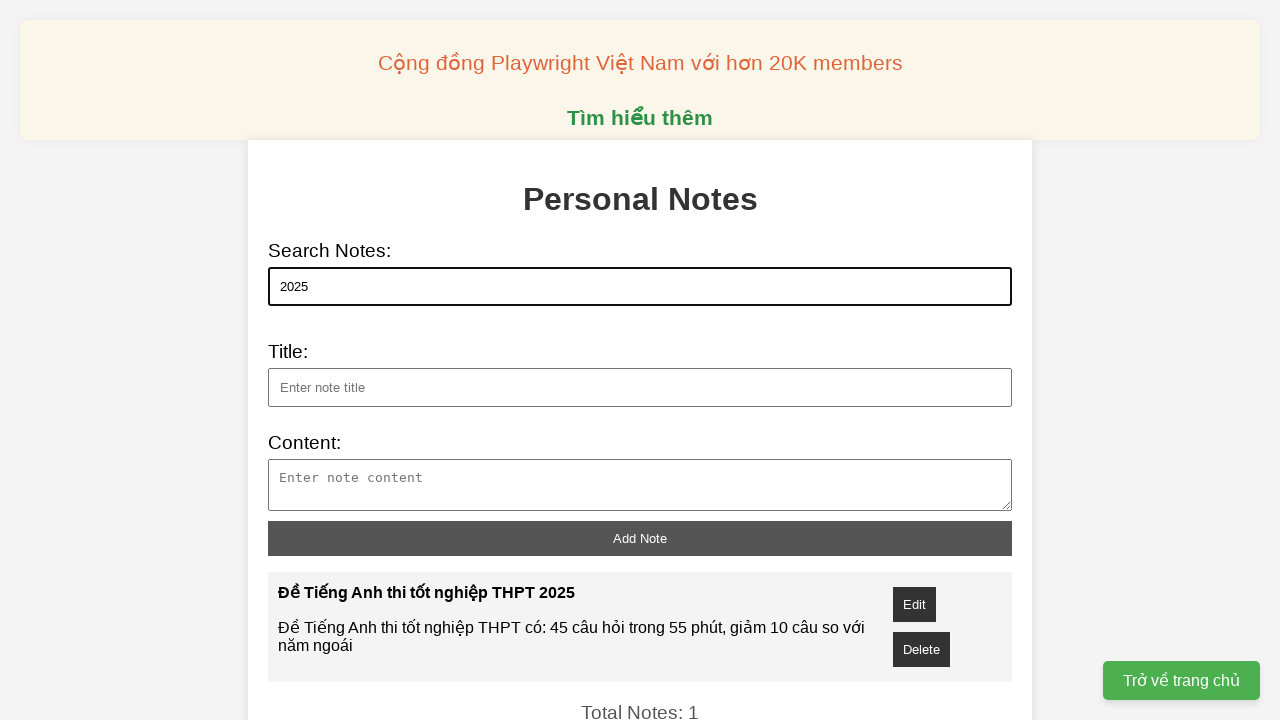

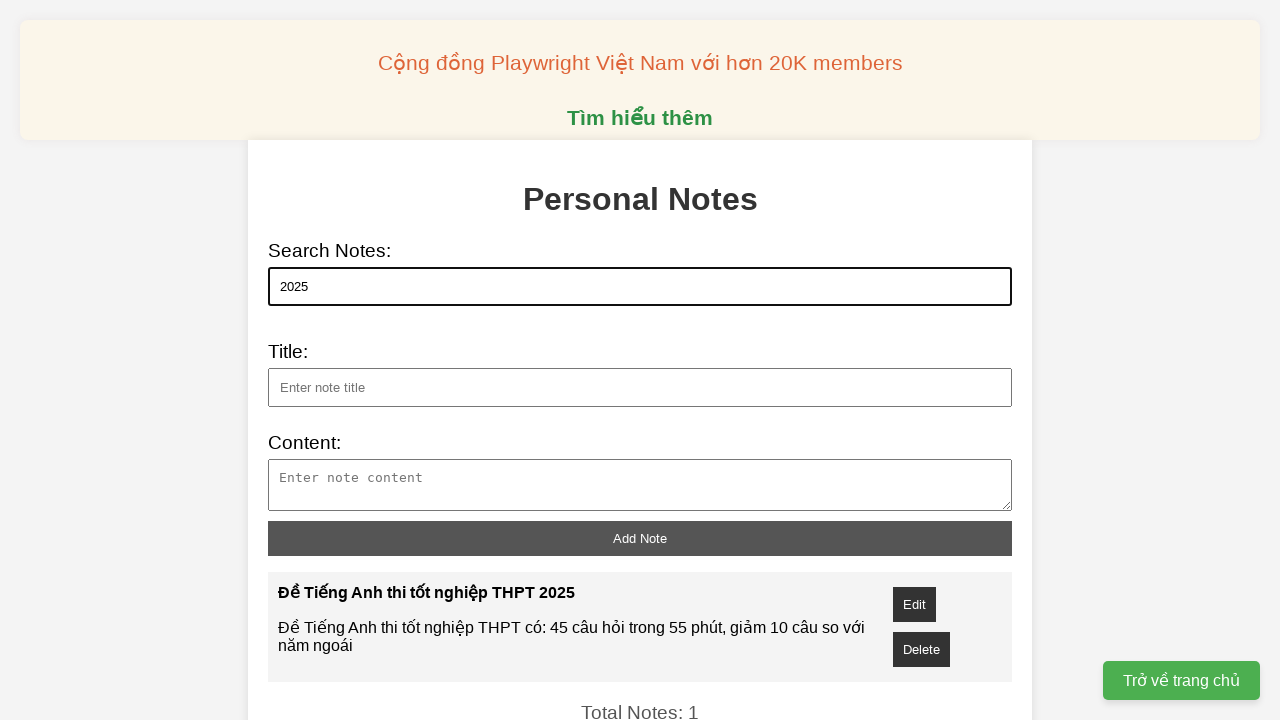